Tests dynamic pagination table functionality by navigating through all pages and clicking checkboxes in each row of the product table

Starting URL: https://testautomationpractice.blogspot.com/

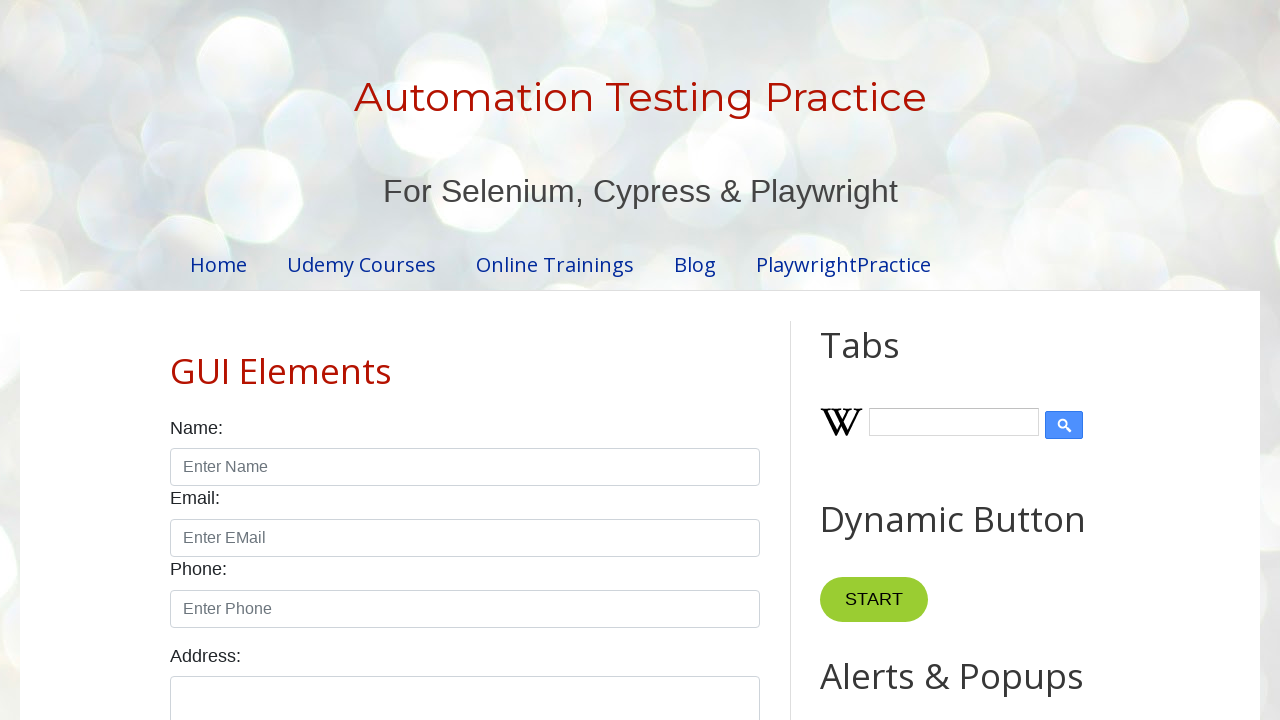

Navigated to test automation practice website
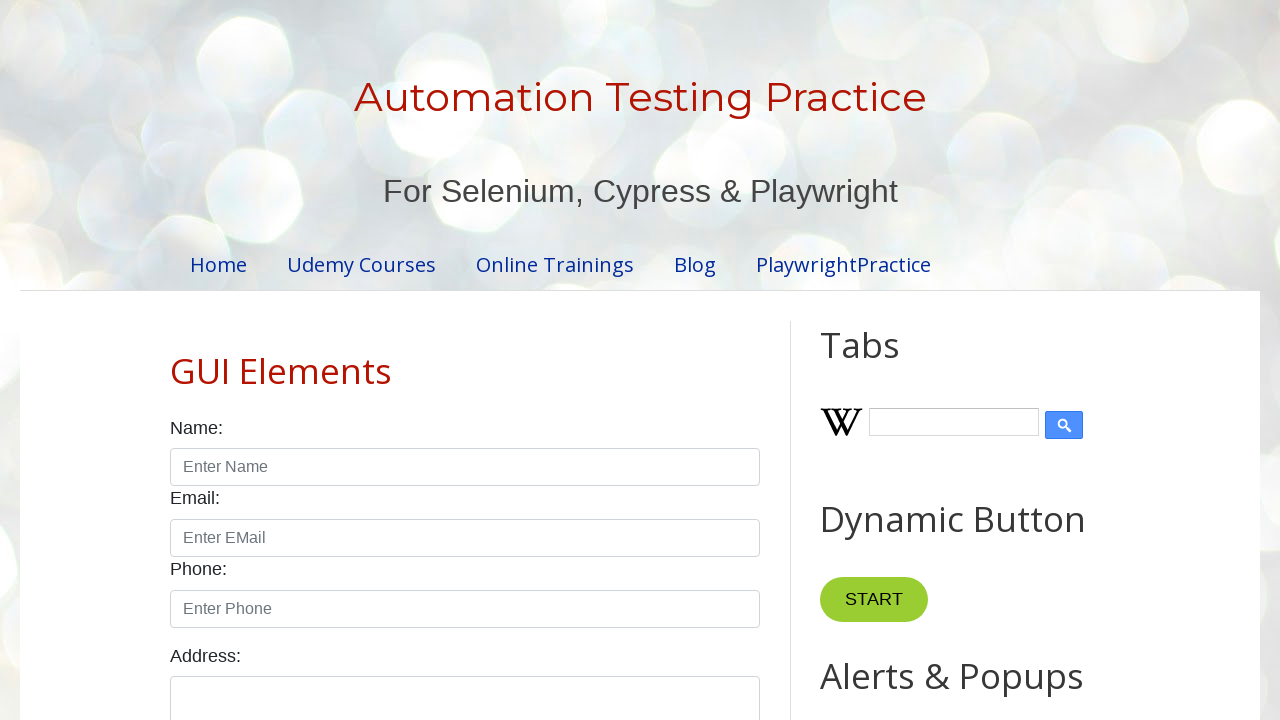

Retrieved 4 pagination elements
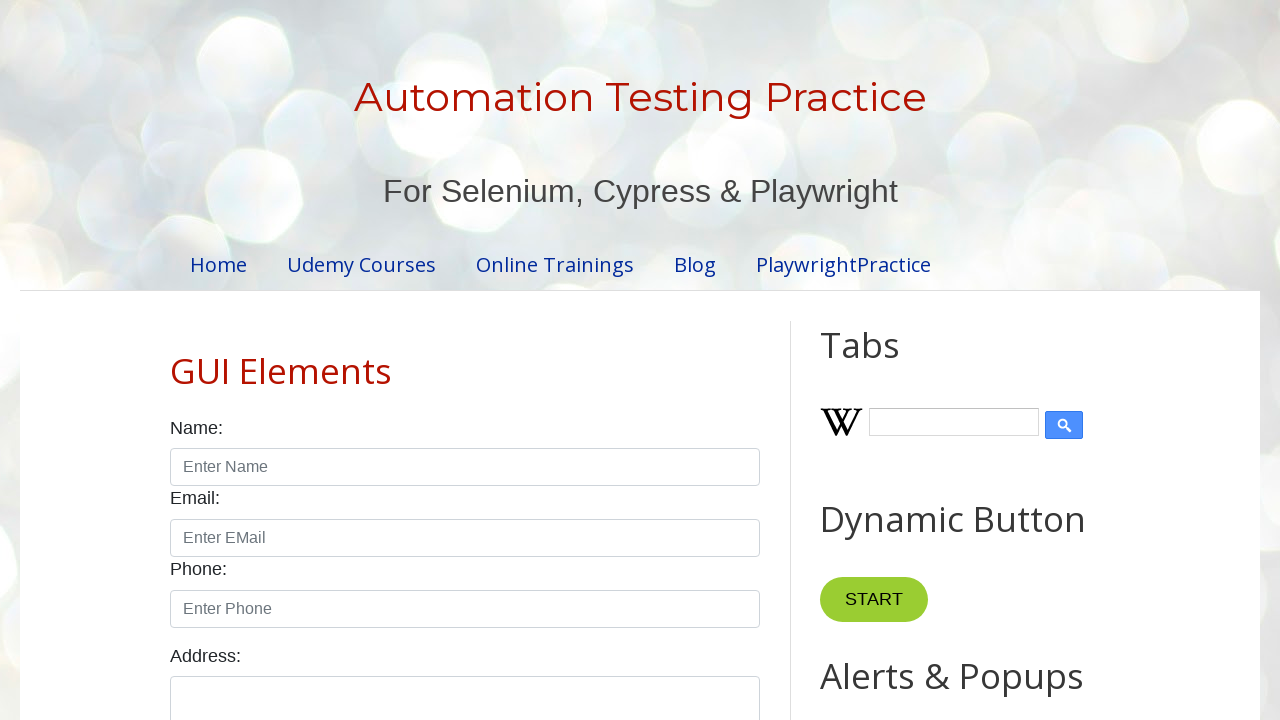

Clicked pagination link for page 1 at (416, 361) on //ul[@id='pagination']/li/a[text()=1]
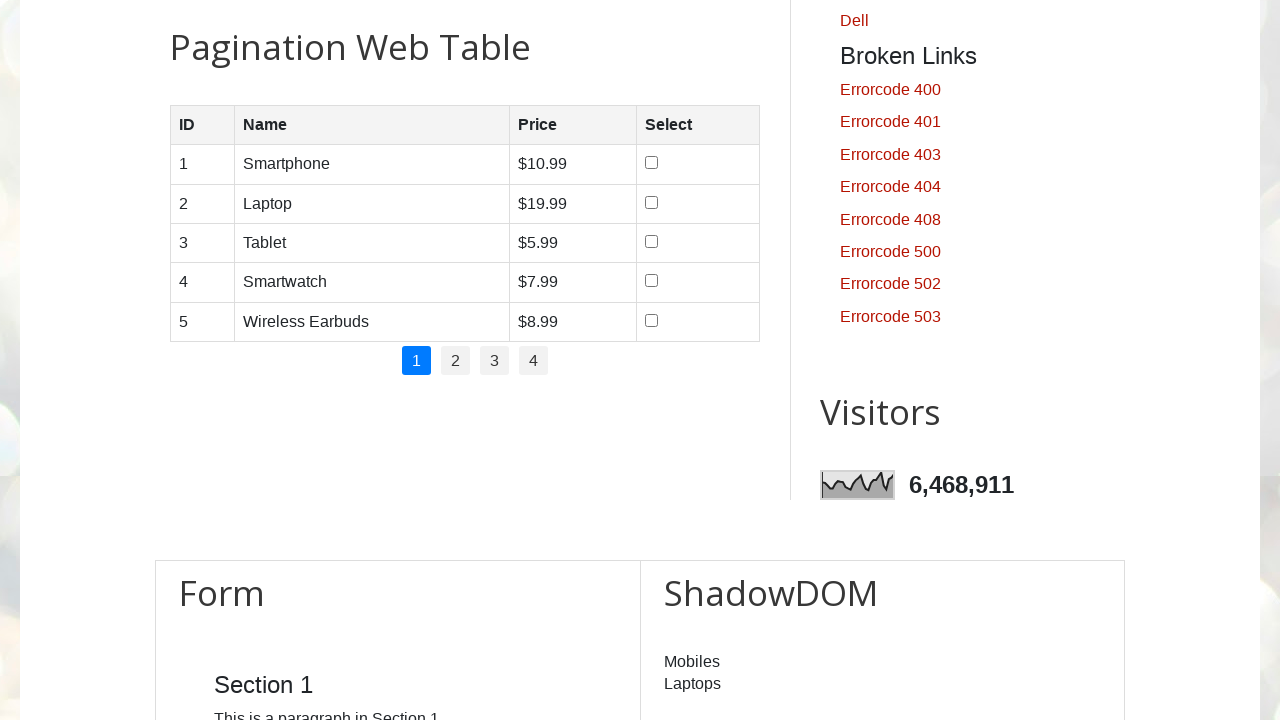

Waited for table to load on page 1
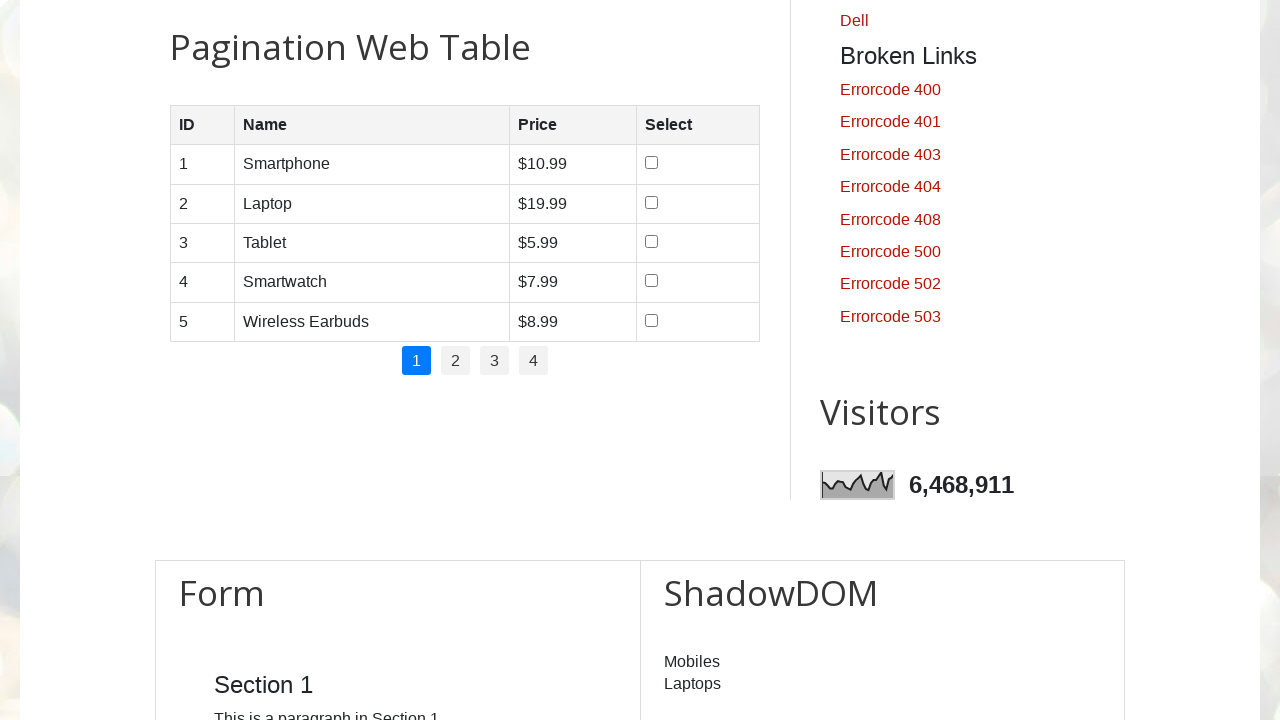

Retrieved 5 rows from product table on page 1
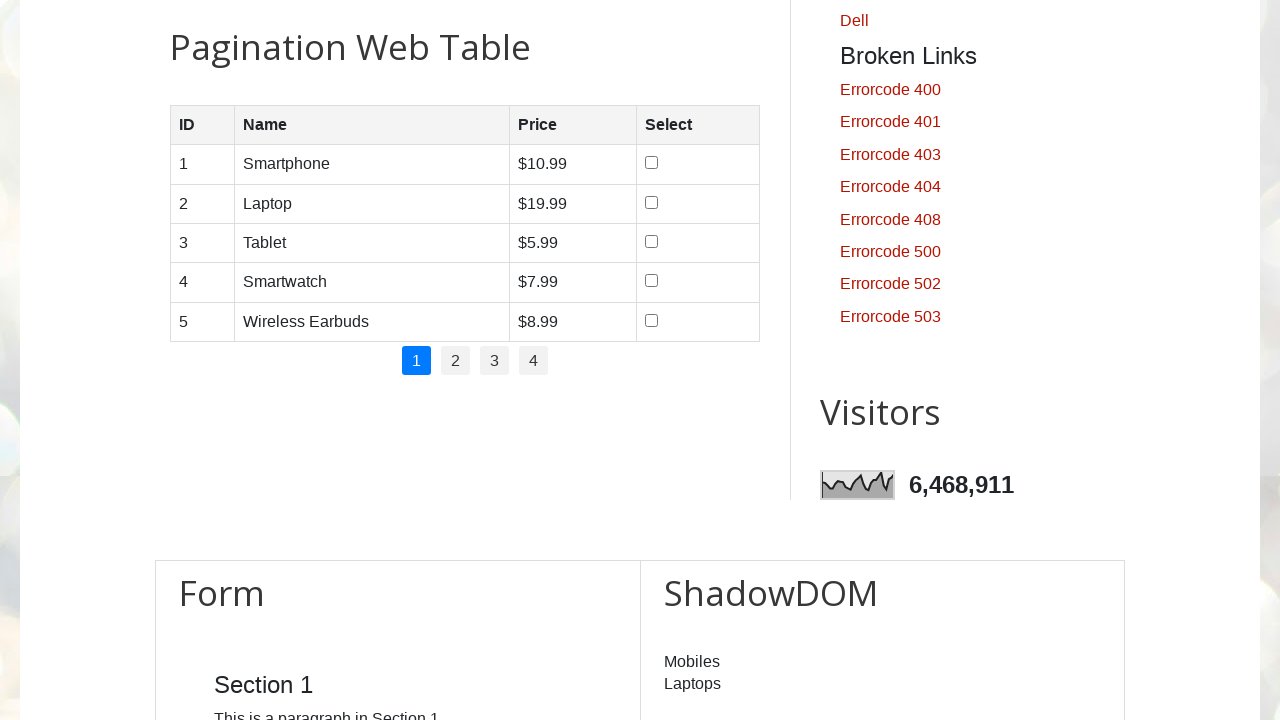

Clicked checkbox in row 1 on page 1 at (651, 163) on //table[@id='productTable']/tbody/tr[1]/td[4]/input
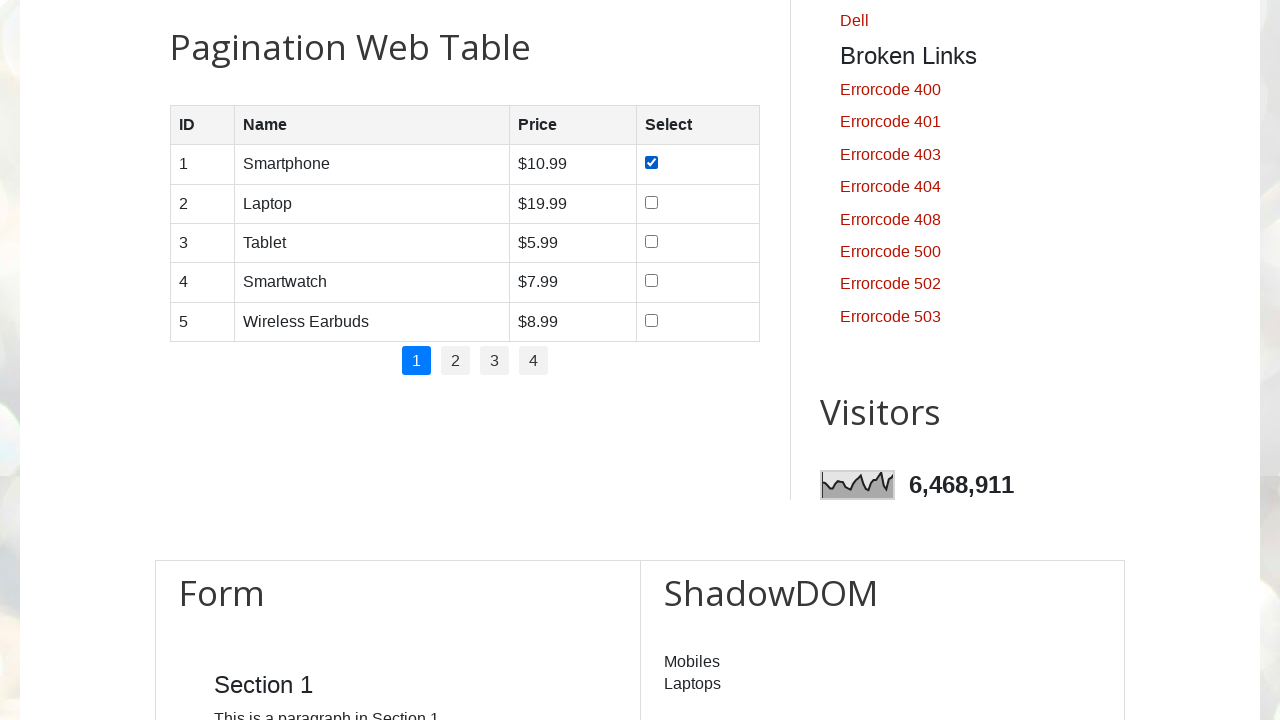

Waited after clicking checkbox in row 1
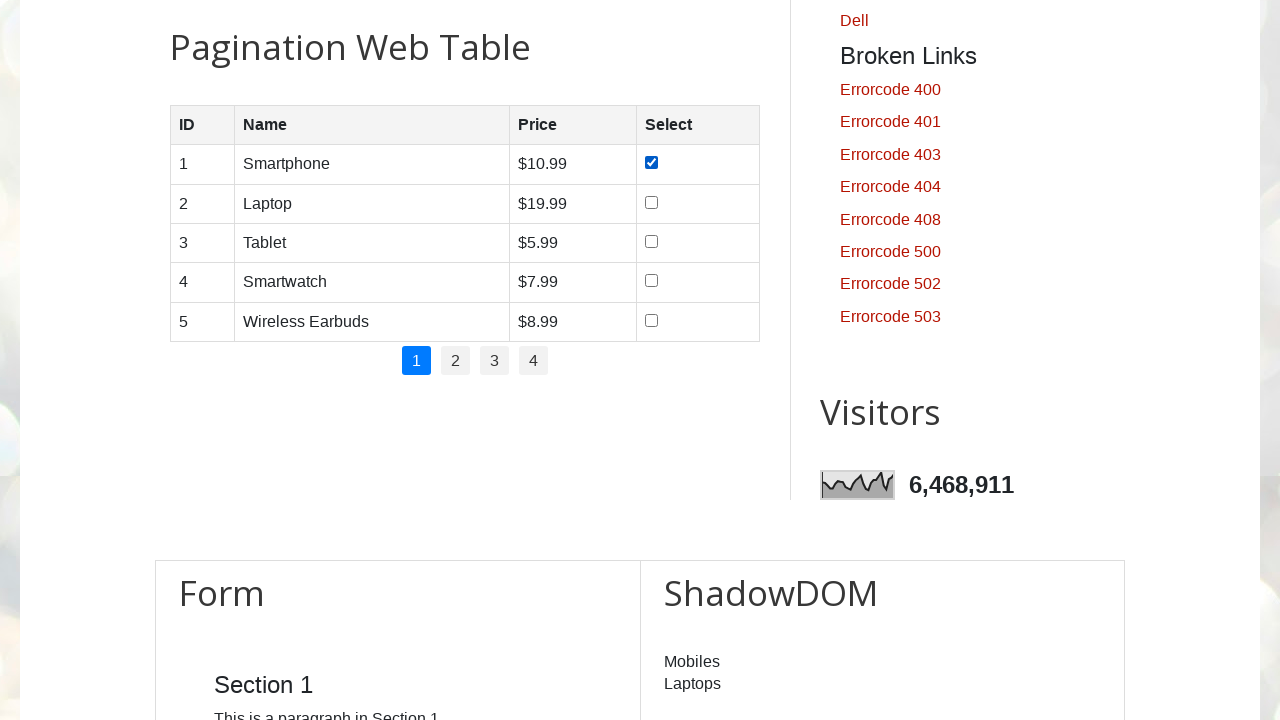

Clicked checkbox in row 2 on page 1 at (651, 202) on //table[@id='productTable']/tbody/tr[2]/td[4]/input
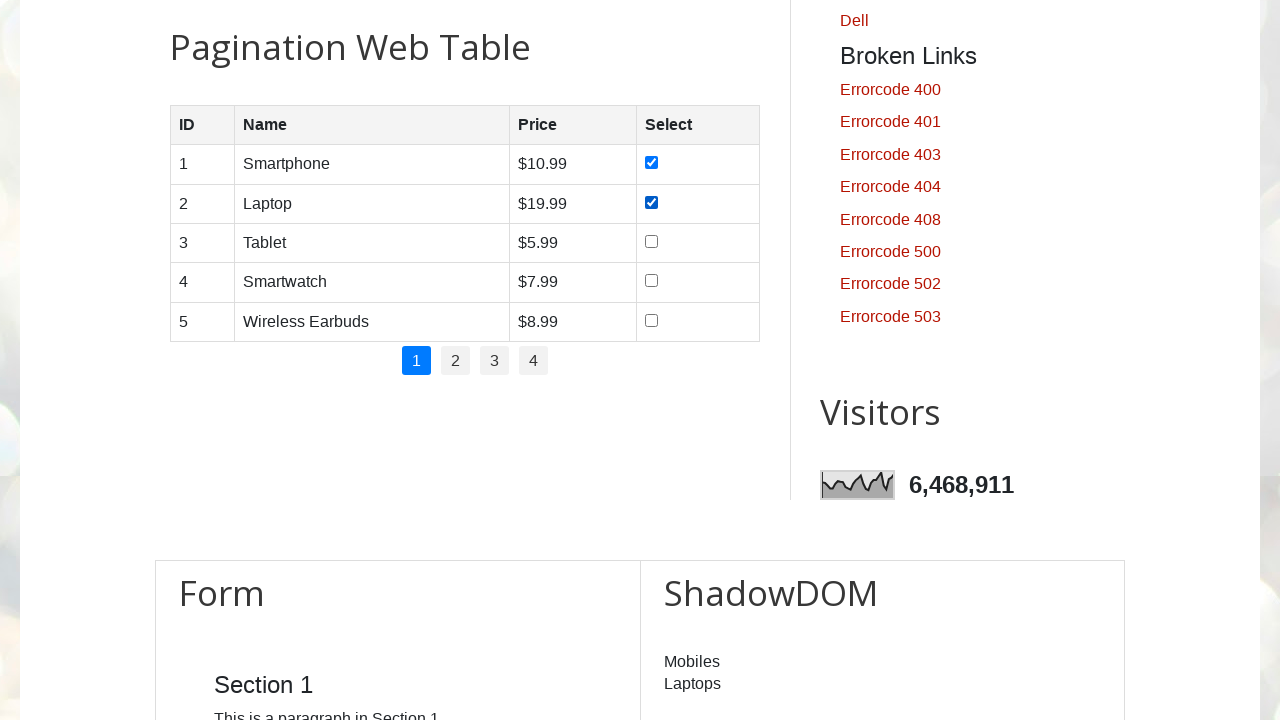

Waited after clicking checkbox in row 2
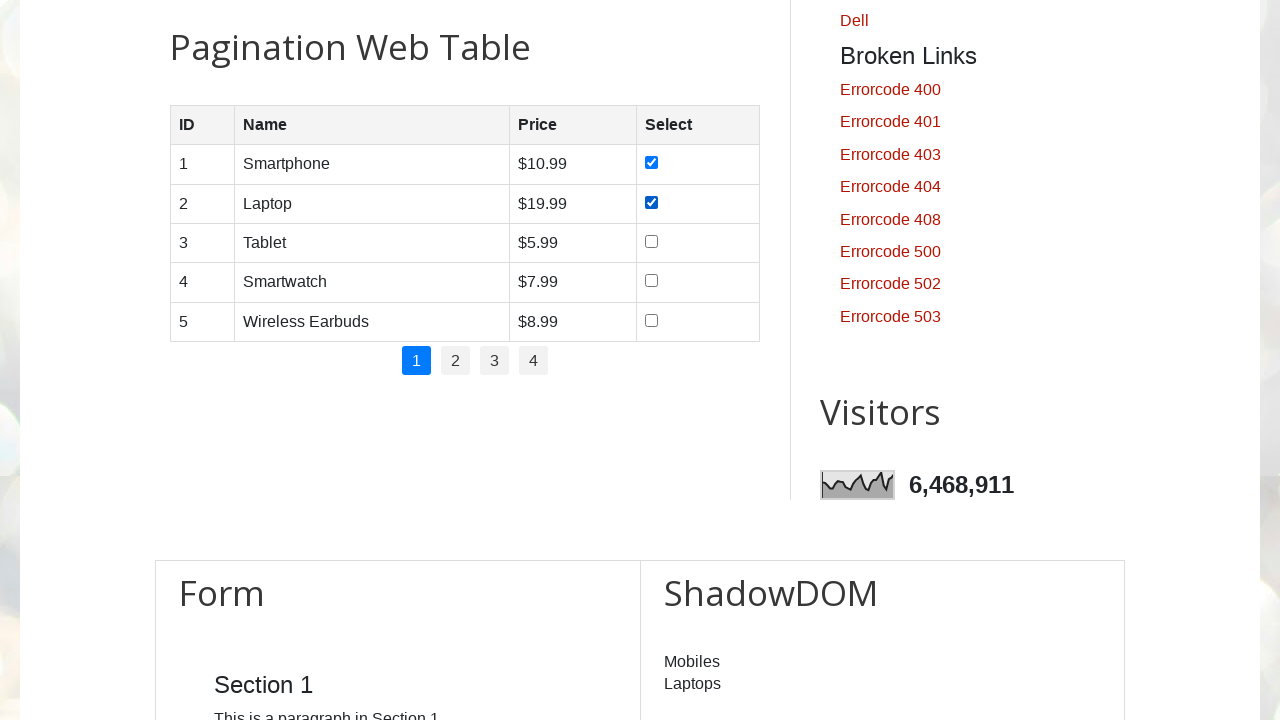

Clicked checkbox in row 3 on page 1 at (651, 241) on //table[@id='productTable']/tbody/tr[3]/td[4]/input
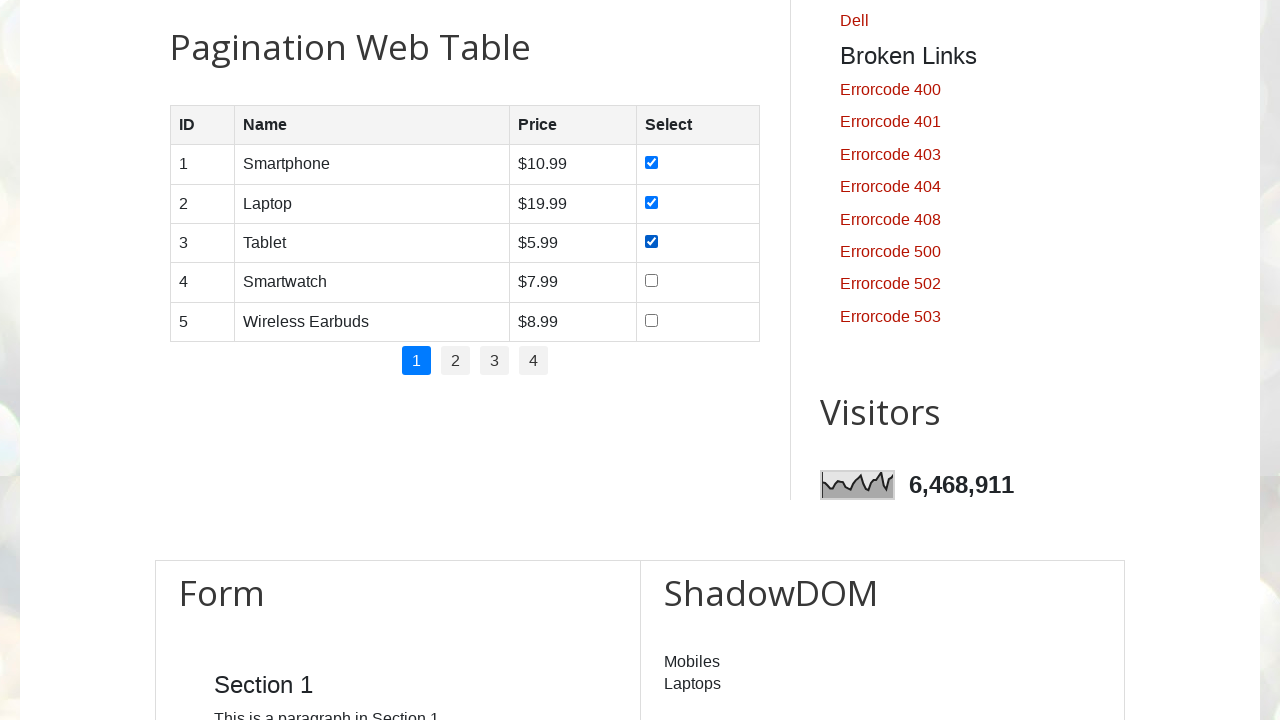

Waited after clicking checkbox in row 3
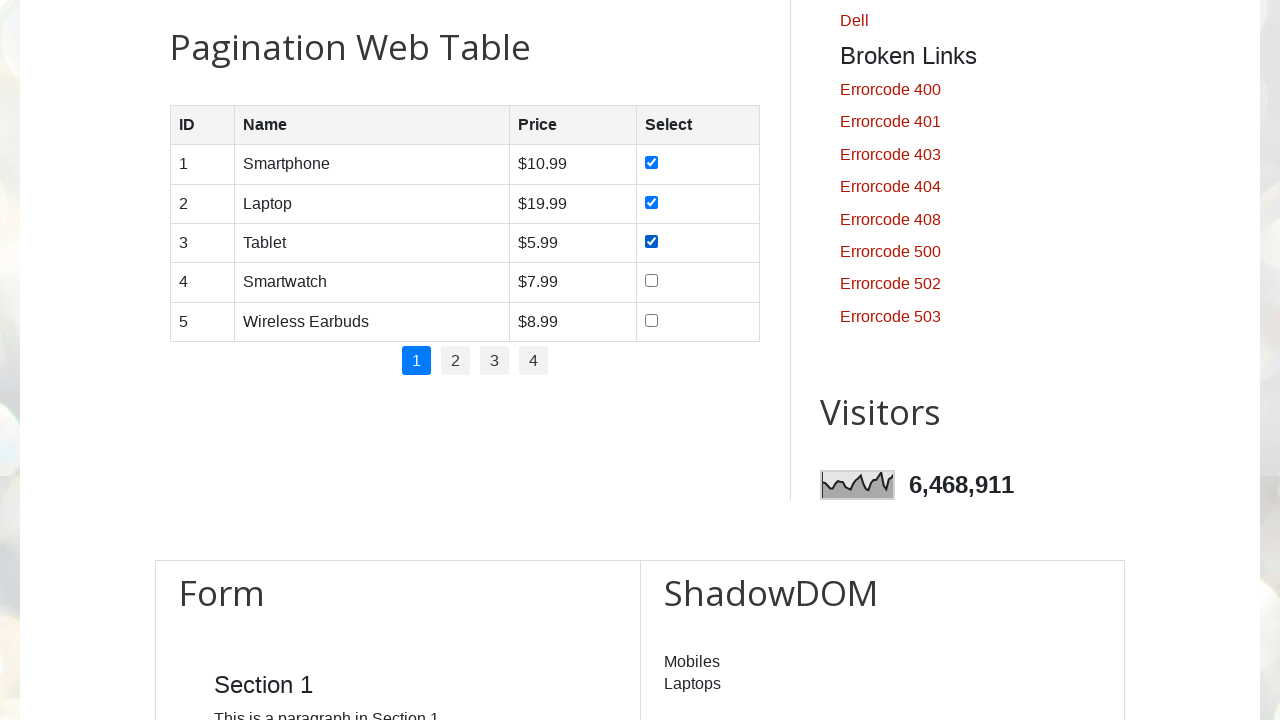

Clicked checkbox in row 4 on page 1 at (651, 281) on //table[@id='productTable']/tbody/tr[4]/td[4]/input
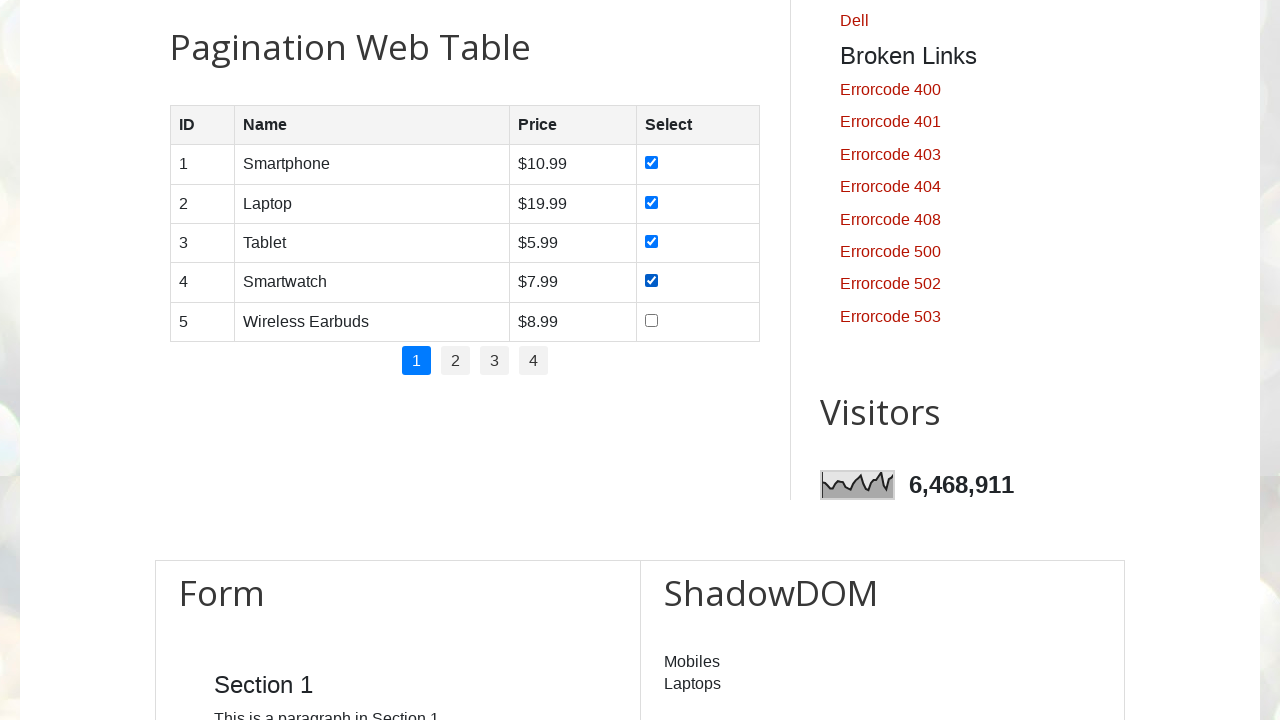

Waited after clicking checkbox in row 4
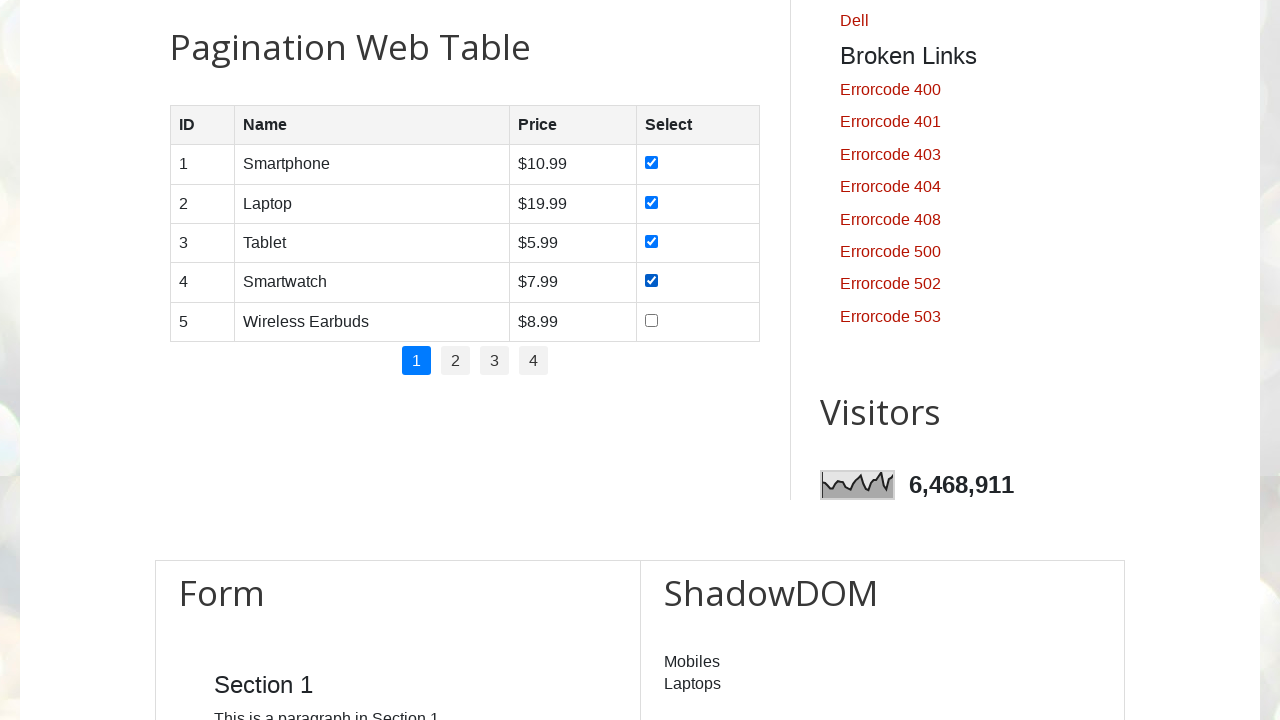

Clicked checkbox in row 5 on page 1 at (651, 320) on //table[@id='productTable']/tbody/tr[5]/td[4]/input
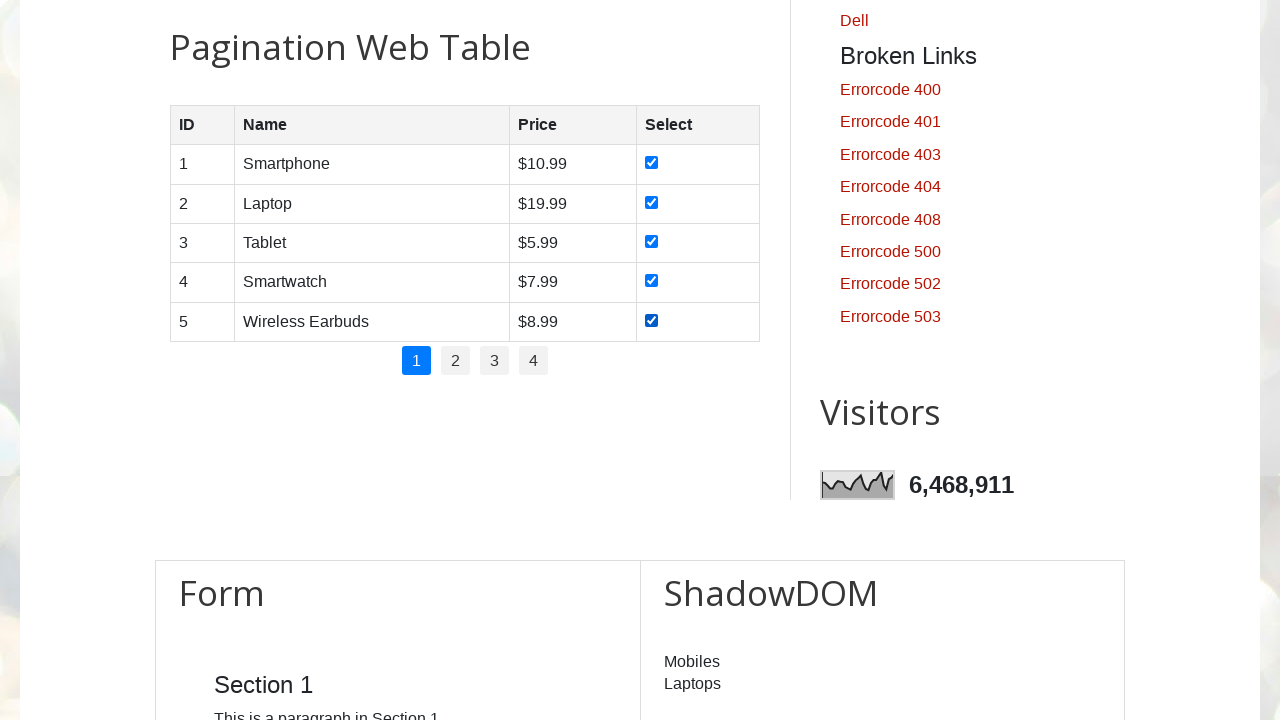

Waited after clicking checkbox in row 5
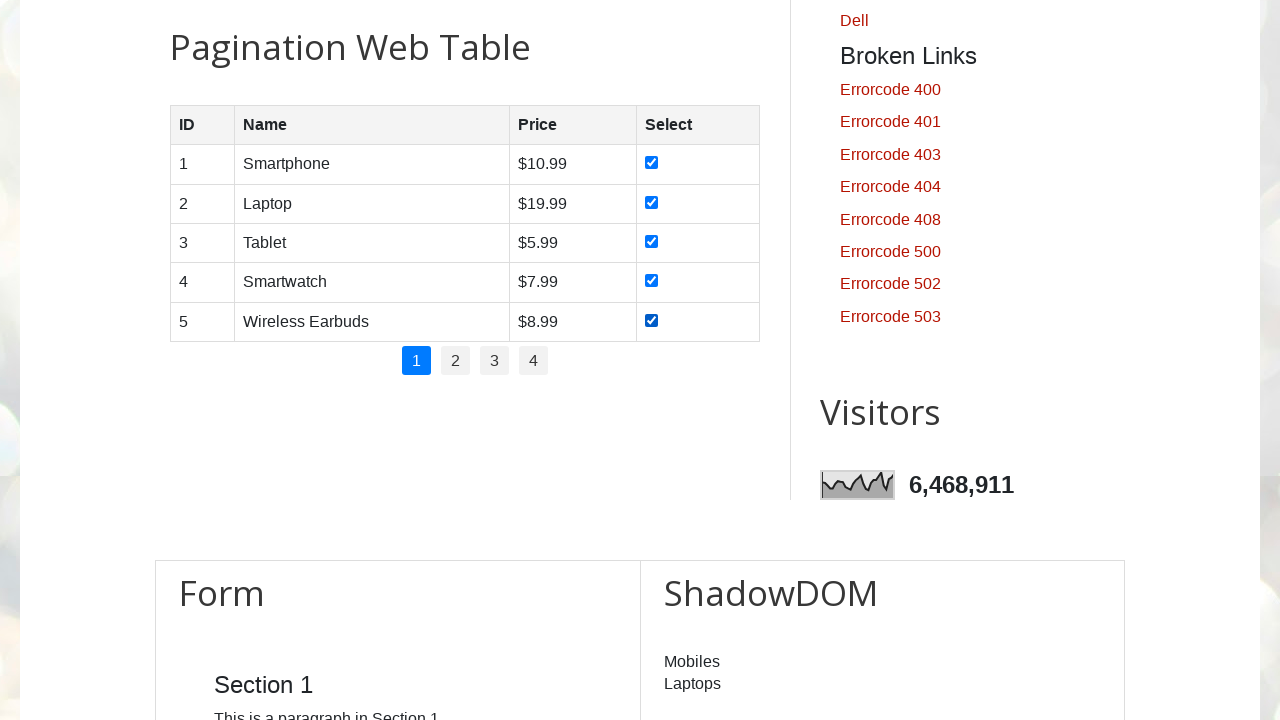

Clicked pagination link for page 2 at (456, 361) on //ul[@id='pagination']/li/a[text()=2]
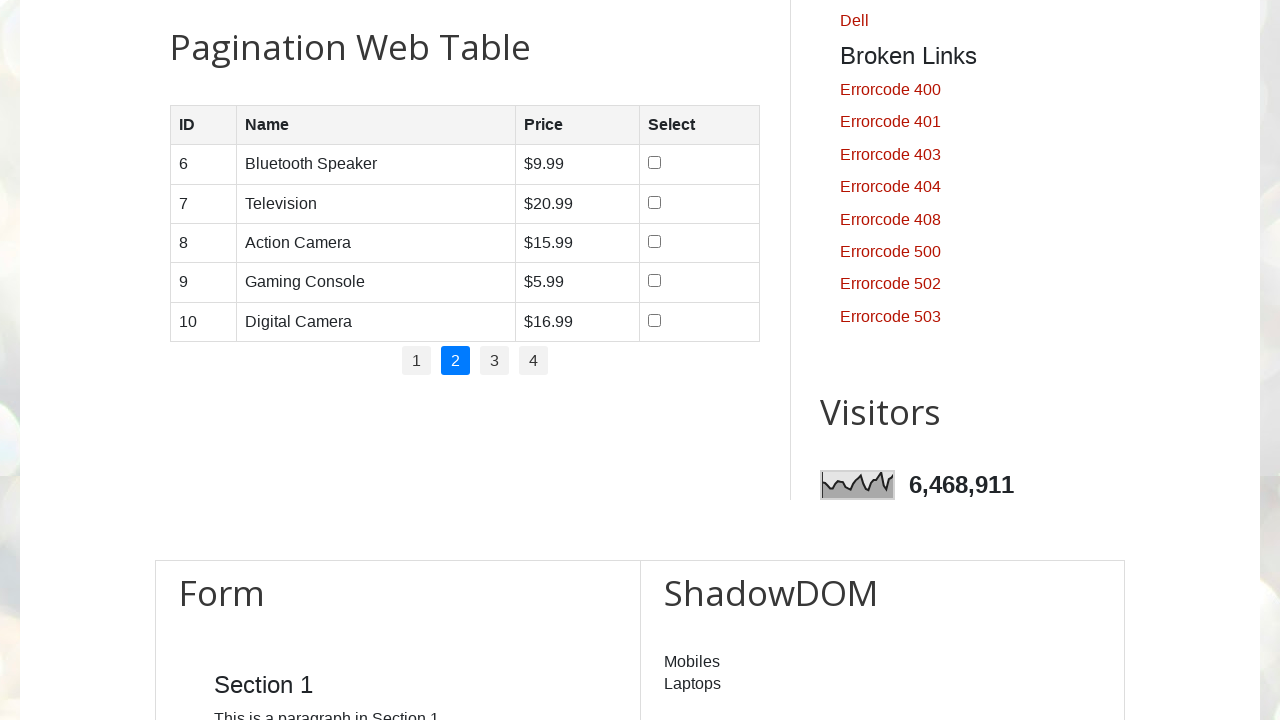

Waited for table to load on page 2
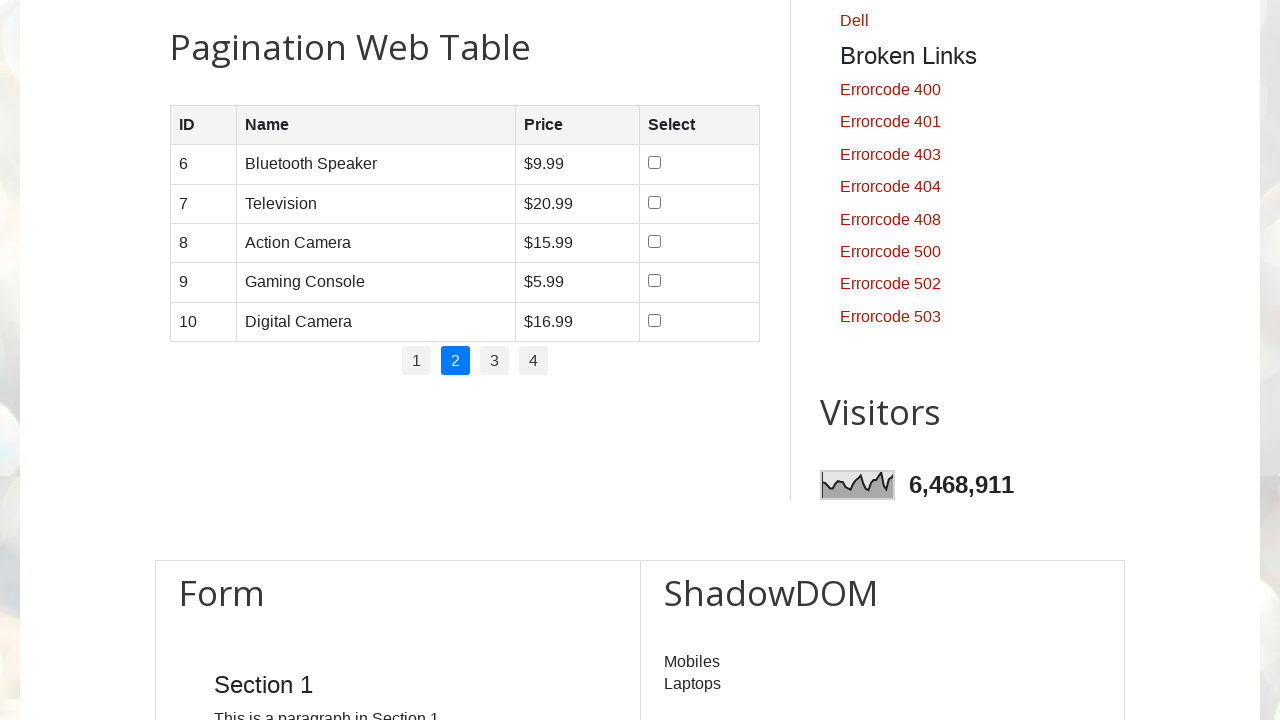

Retrieved 5 rows from product table on page 2
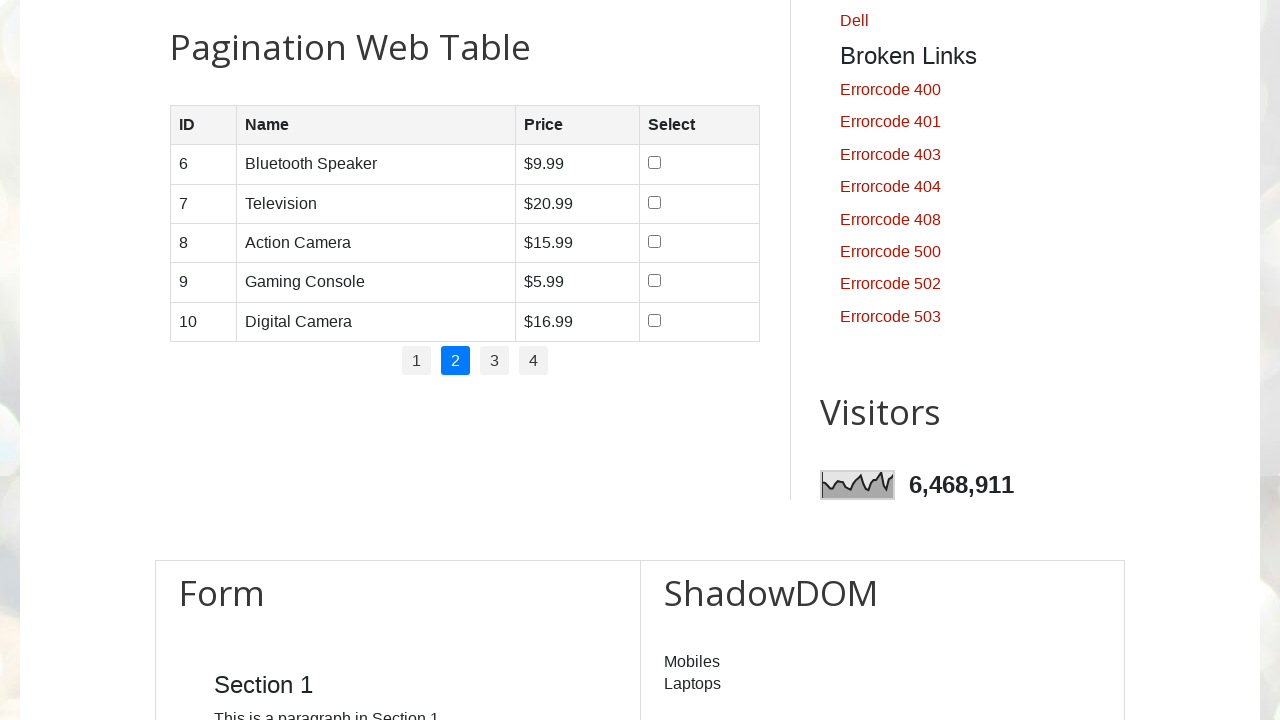

Clicked checkbox in row 1 on page 2 at (654, 163) on //table[@id='productTable']/tbody/tr[1]/td[4]/input
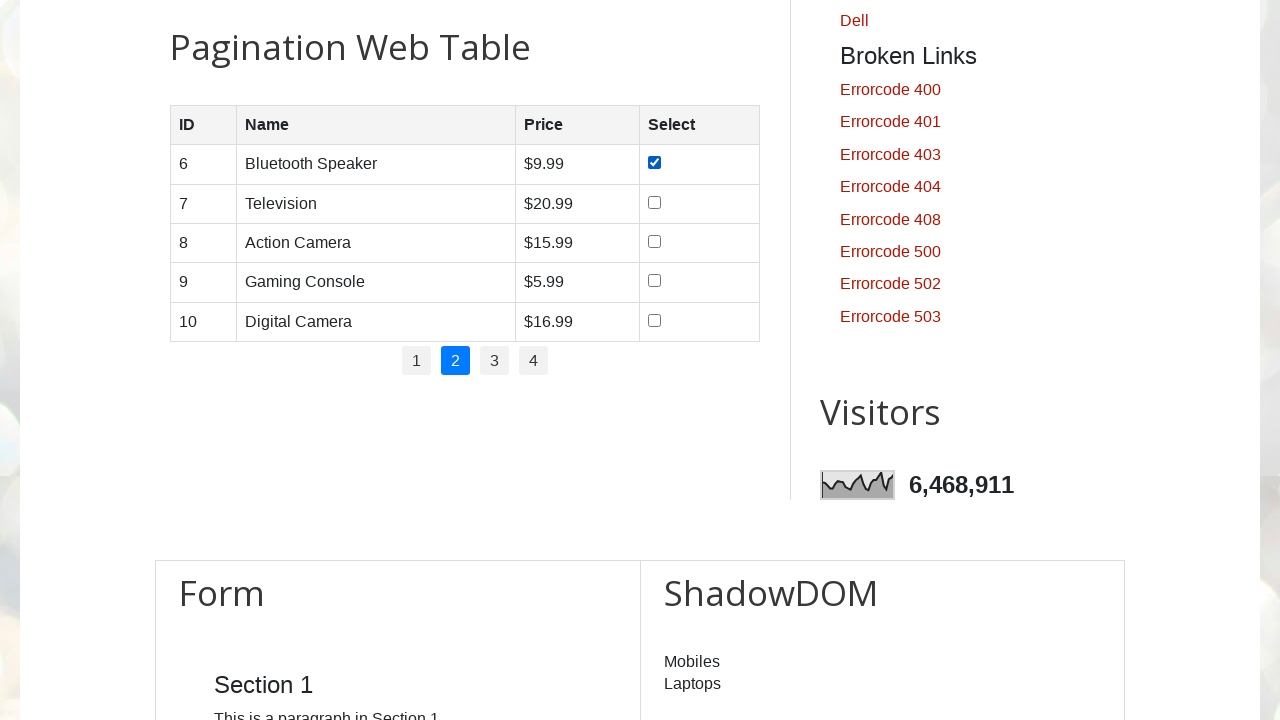

Waited after clicking checkbox in row 1
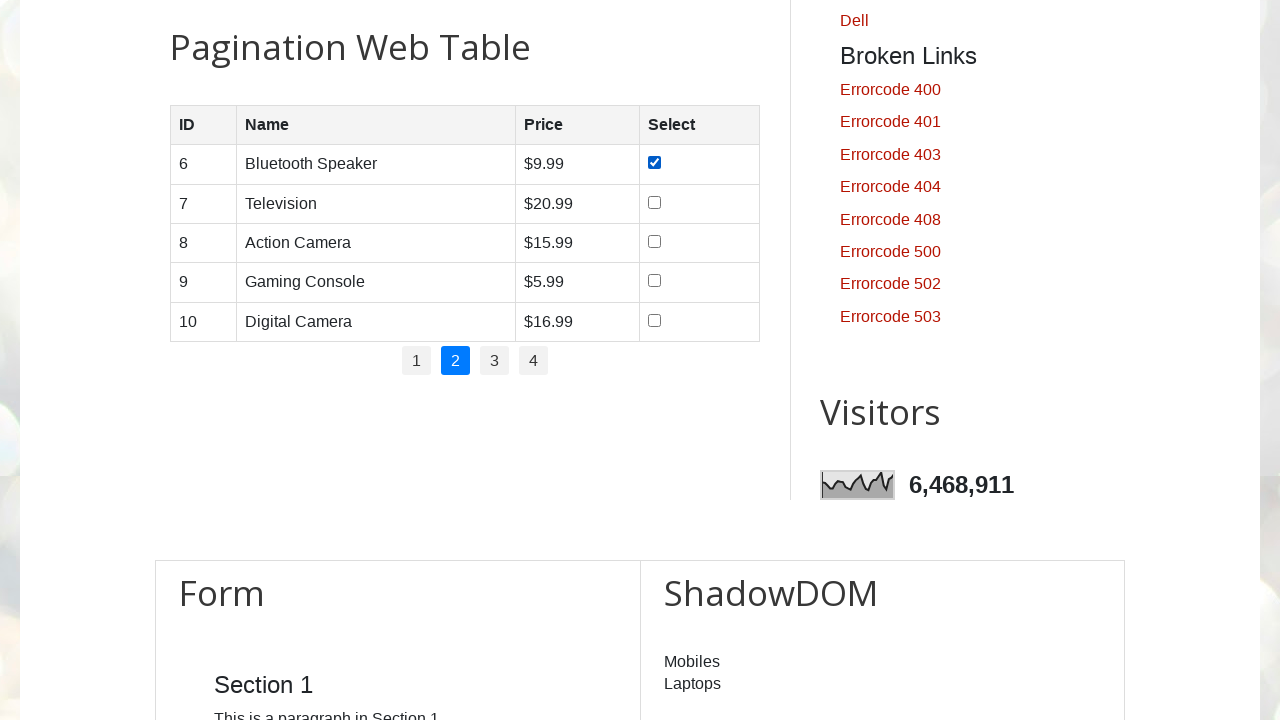

Clicked checkbox in row 2 on page 2 at (654, 202) on //table[@id='productTable']/tbody/tr[2]/td[4]/input
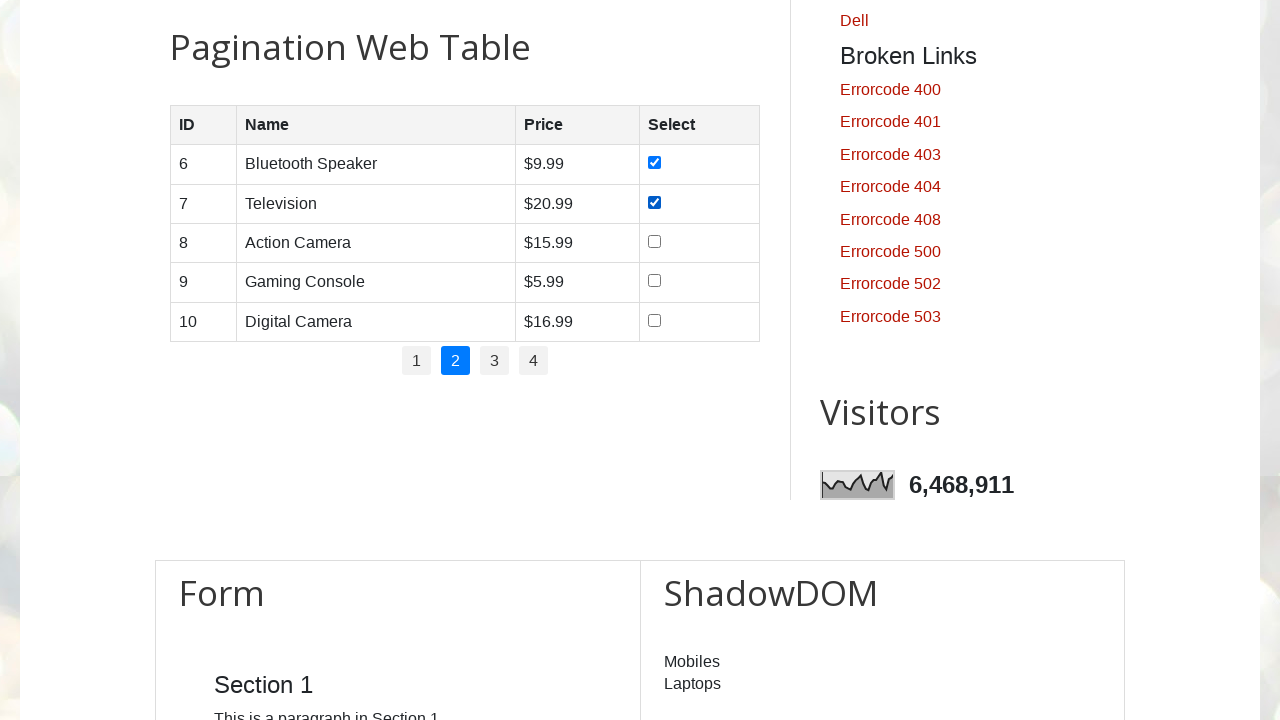

Waited after clicking checkbox in row 2
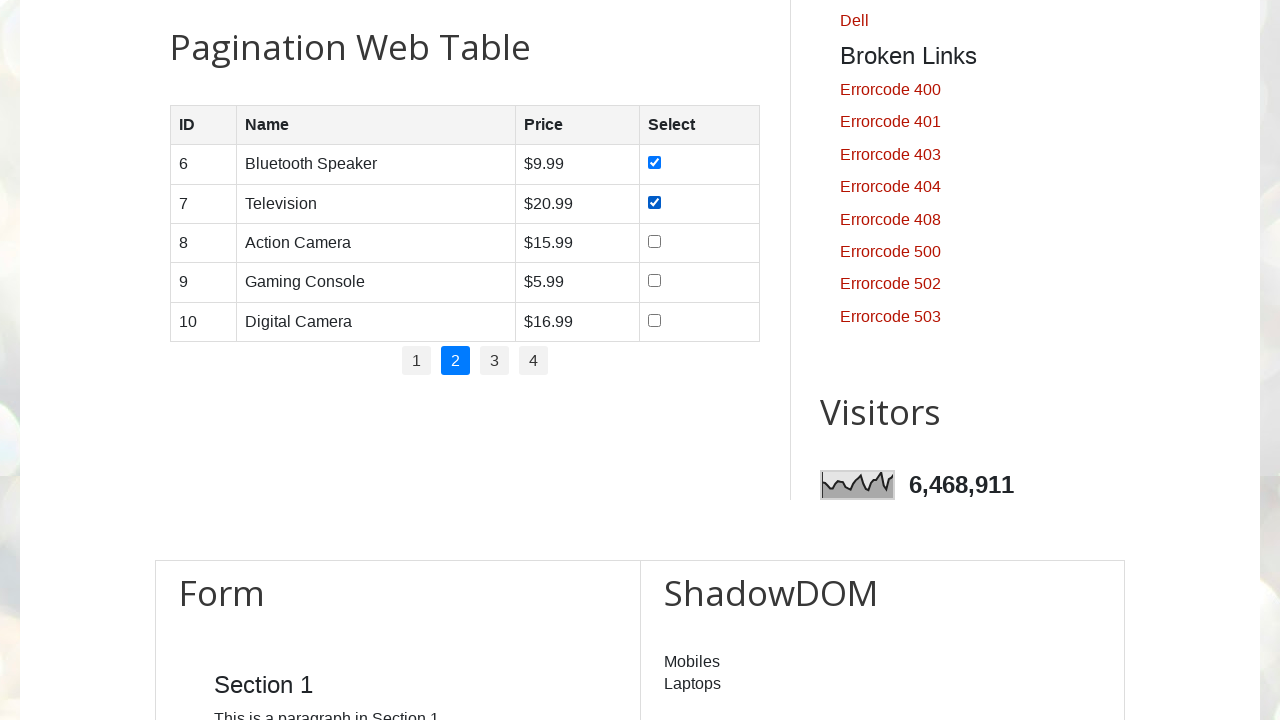

Clicked checkbox in row 3 on page 2 at (654, 241) on //table[@id='productTable']/tbody/tr[3]/td[4]/input
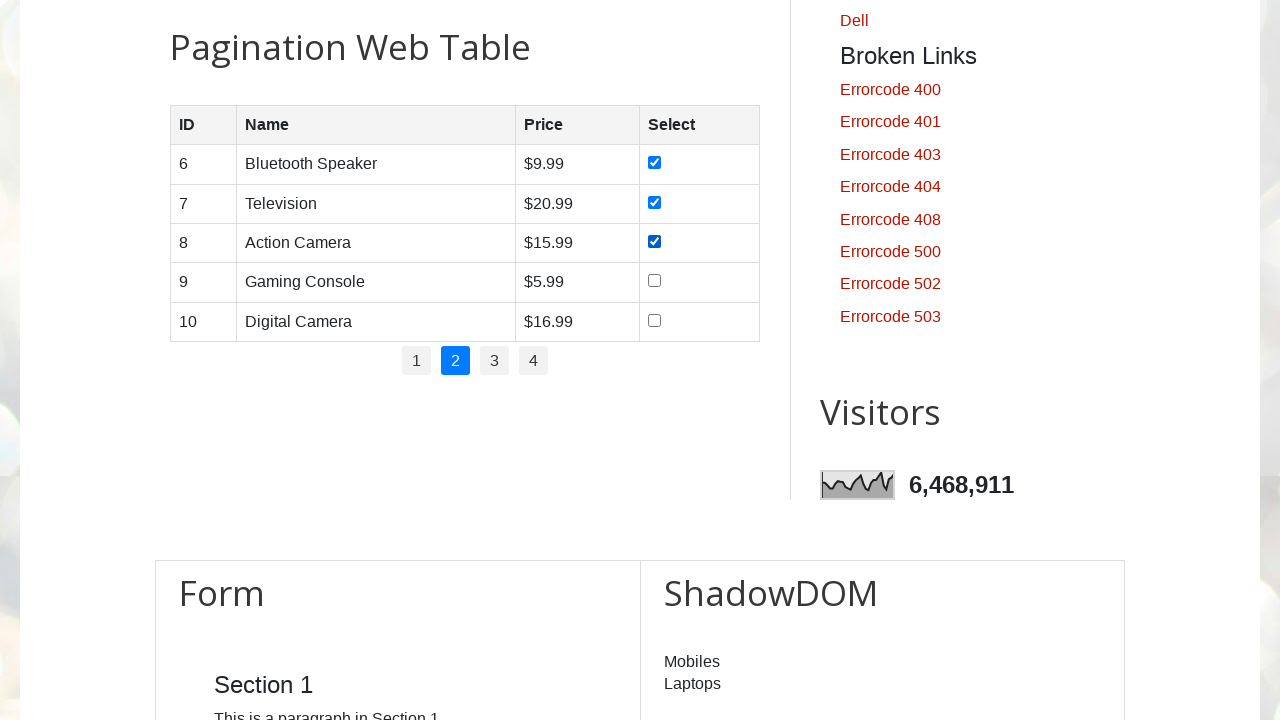

Waited after clicking checkbox in row 3
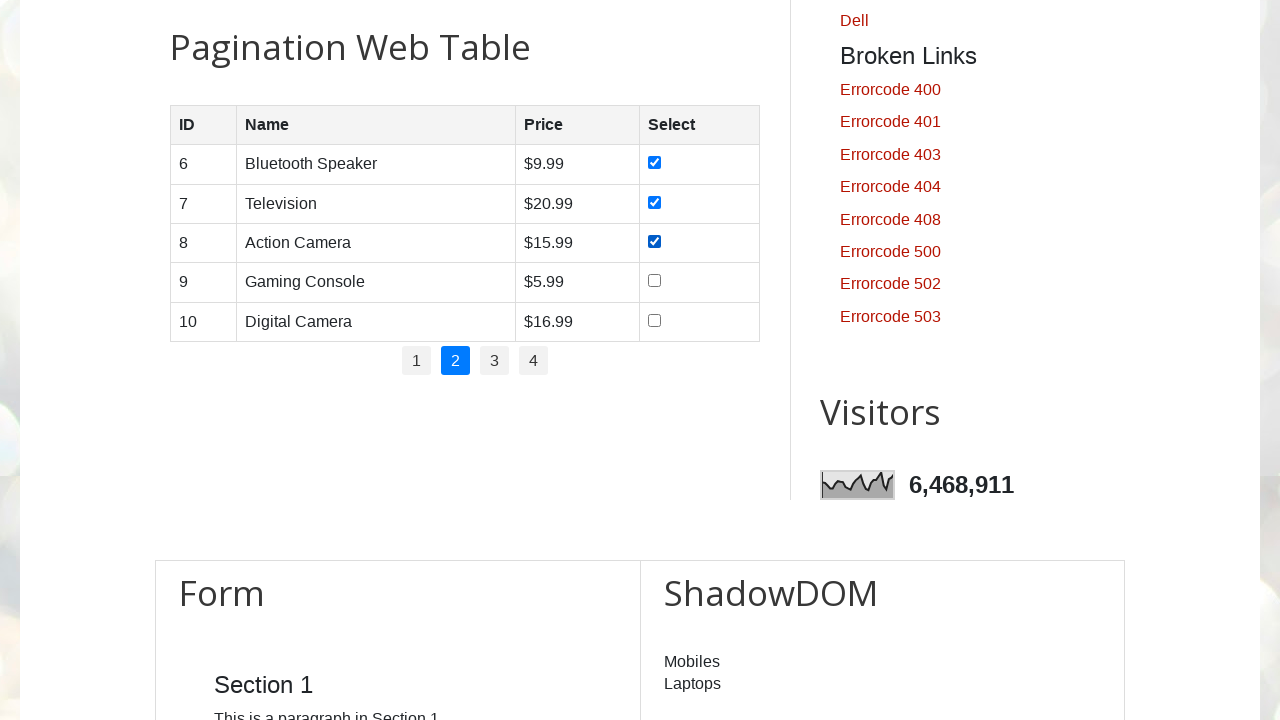

Clicked checkbox in row 4 on page 2 at (654, 281) on //table[@id='productTable']/tbody/tr[4]/td[4]/input
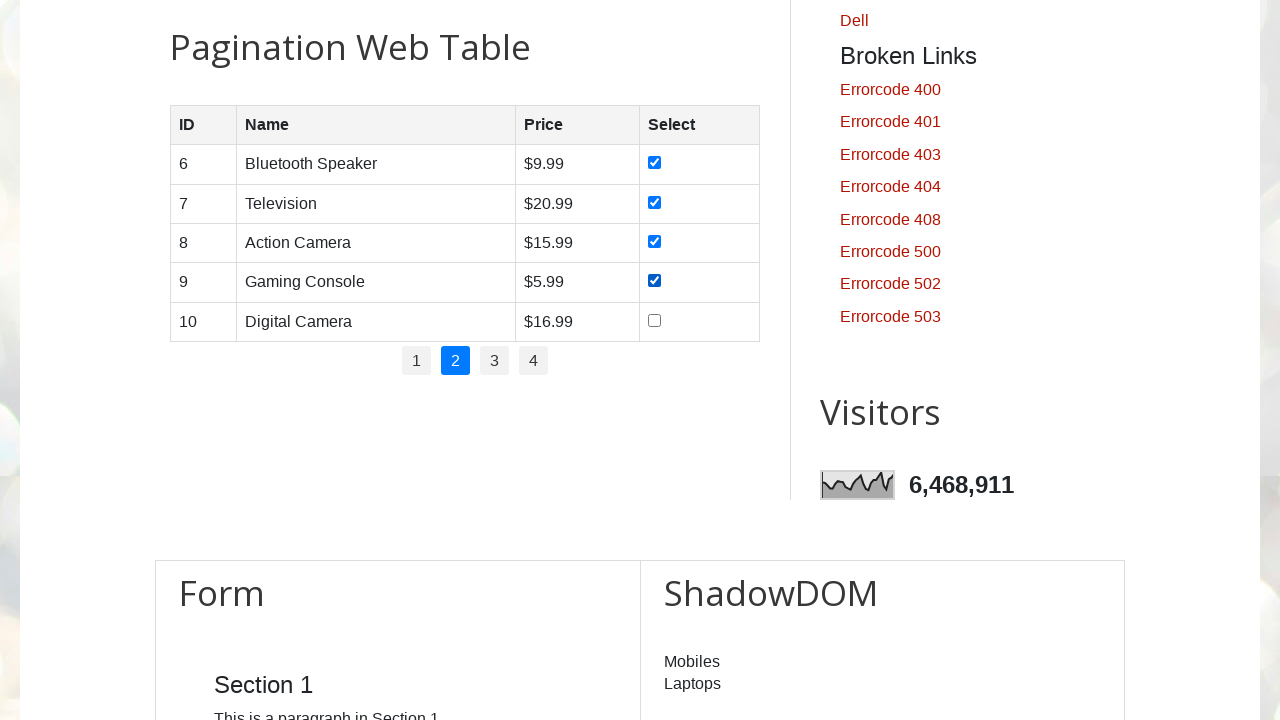

Waited after clicking checkbox in row 4
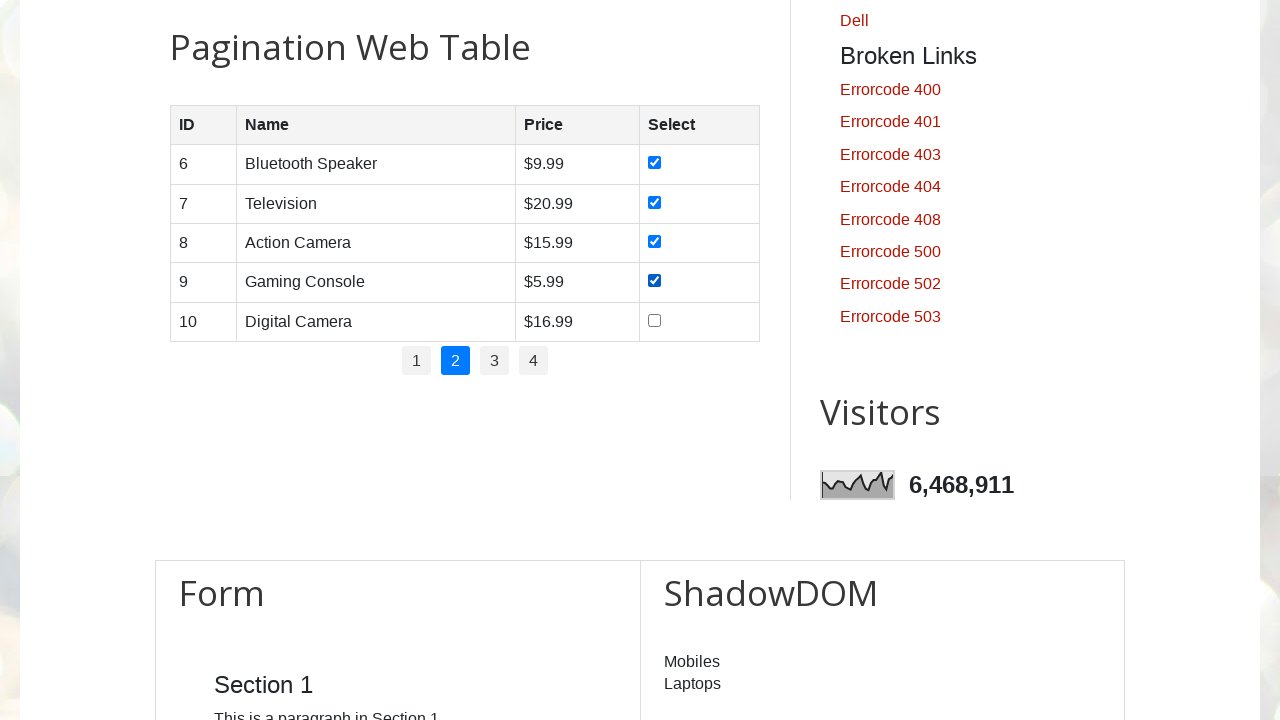

Clicked checkbox in row 5 on page 2 at (654, 320) on //table[@id='productTable']/tbody/tr[5]/td[4]/input
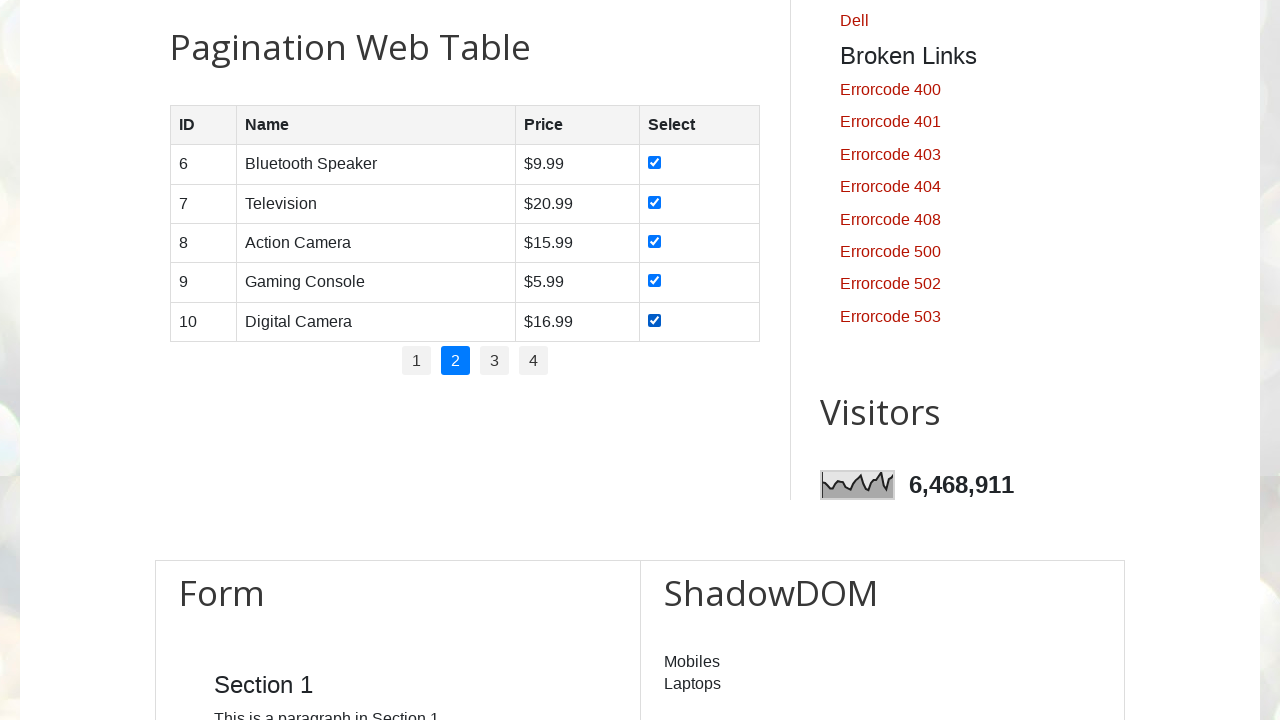

Waited after clicking checkbox in row 5
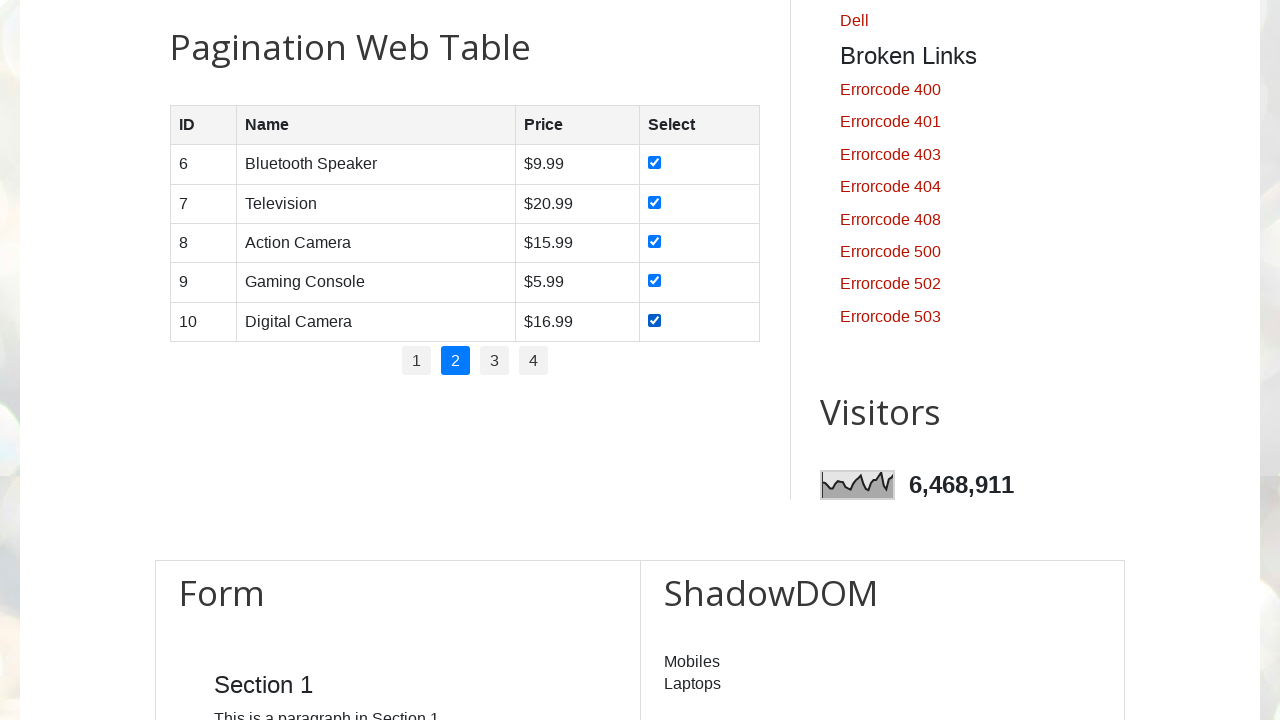

Clicked pagination link for page 3 at (494, 361) on //ul[@id='pagination']/li/a[text()=3]
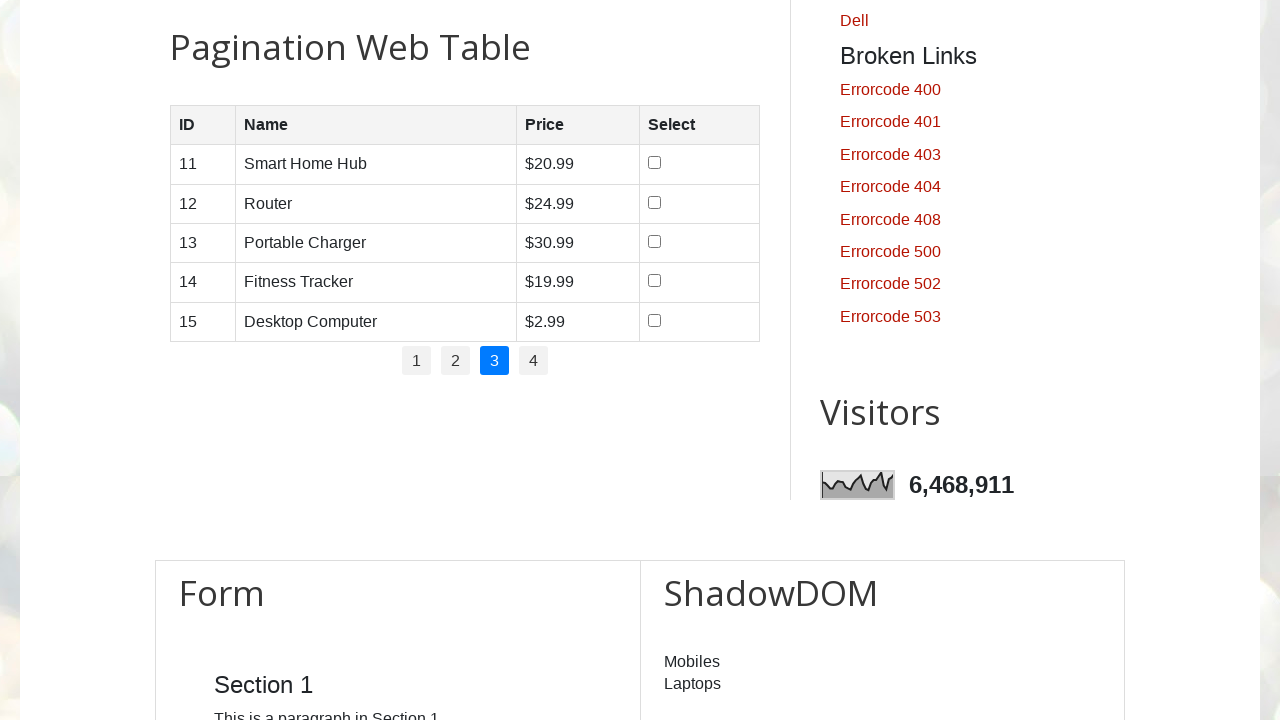

Waited for table to load on page 3
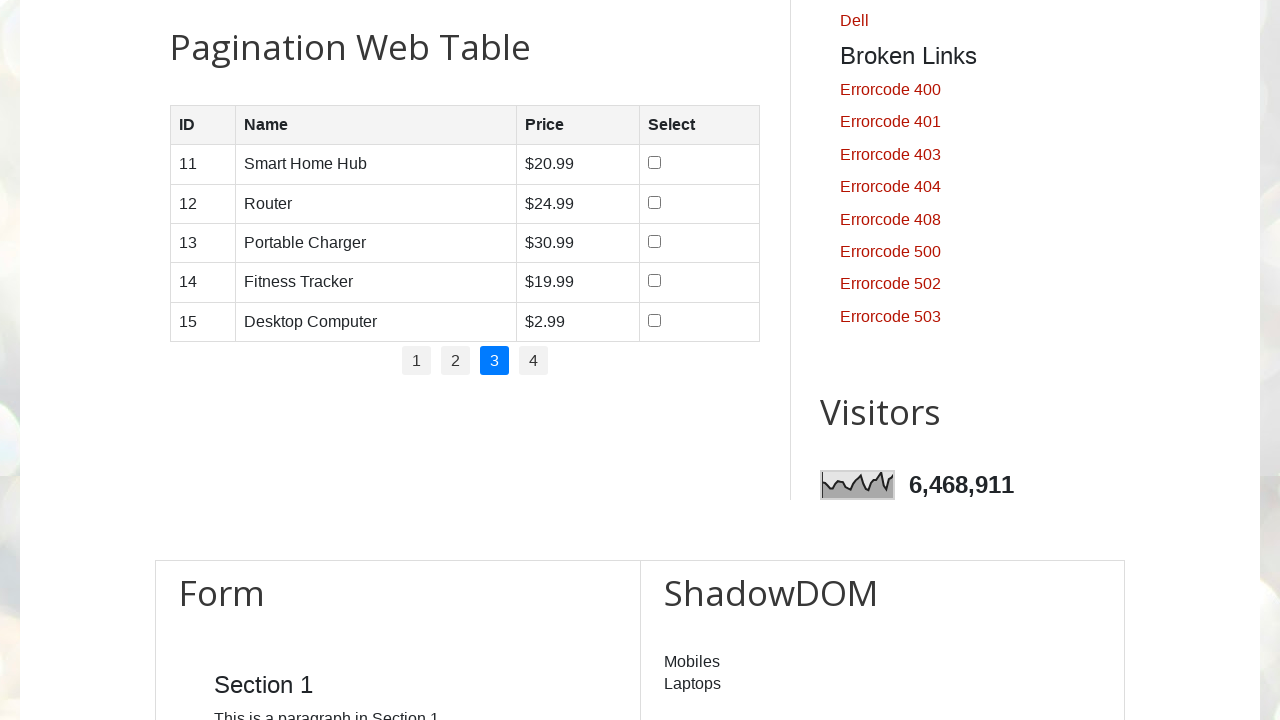

Retrieved 5 rows from product table on page 3
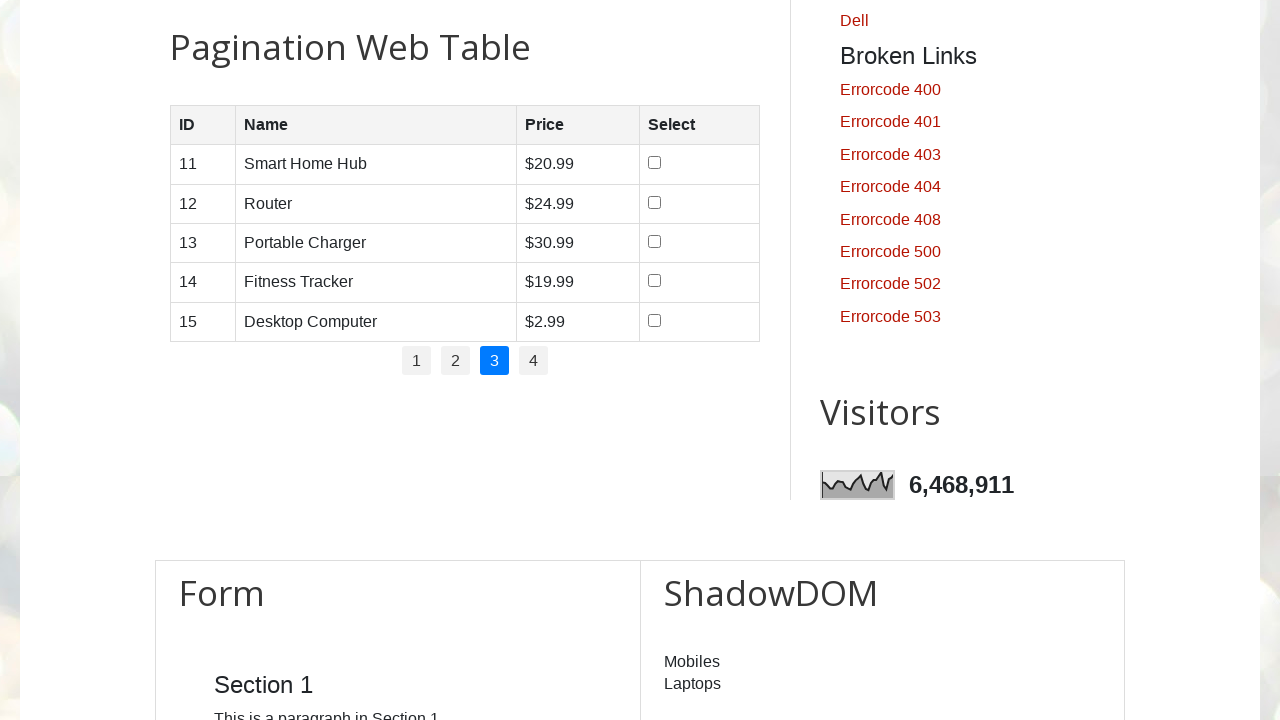

Clicked checkbox in row 1 on page 3 at (655, 163) on //table[@id='productTable']/tbody/tr[1]/td[4]/input
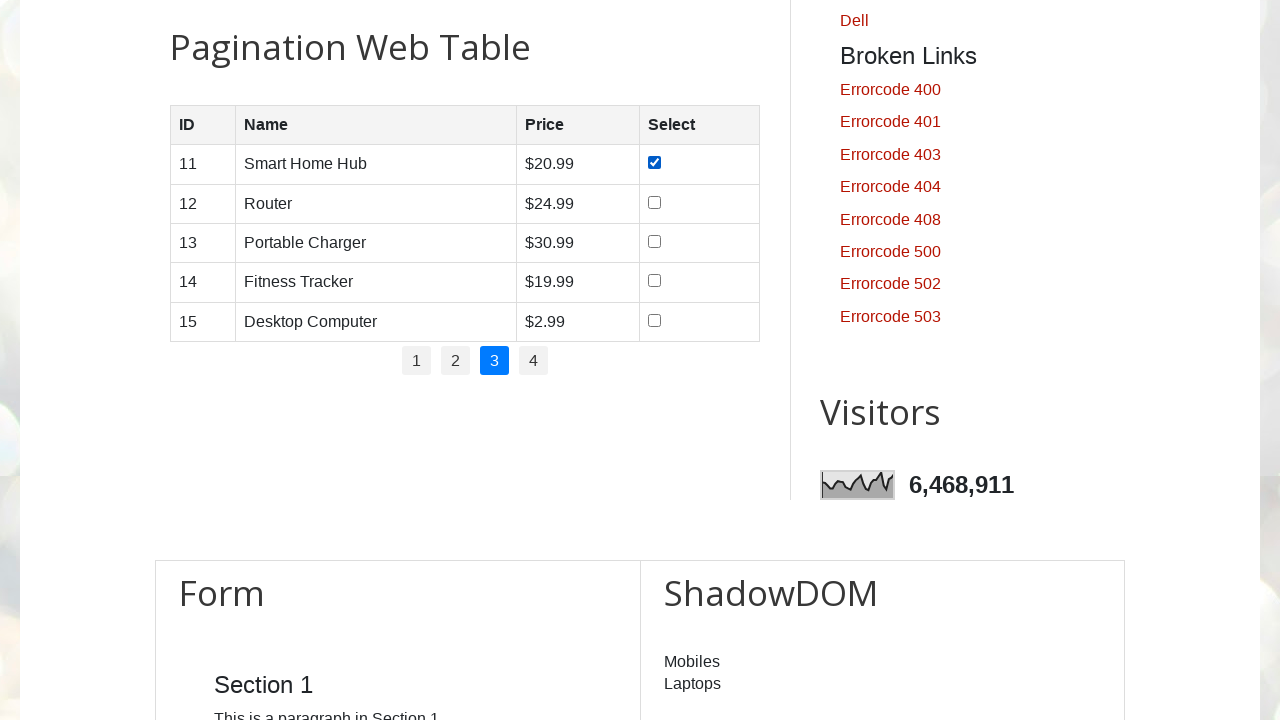

Waited after clicking checkbox in row 1
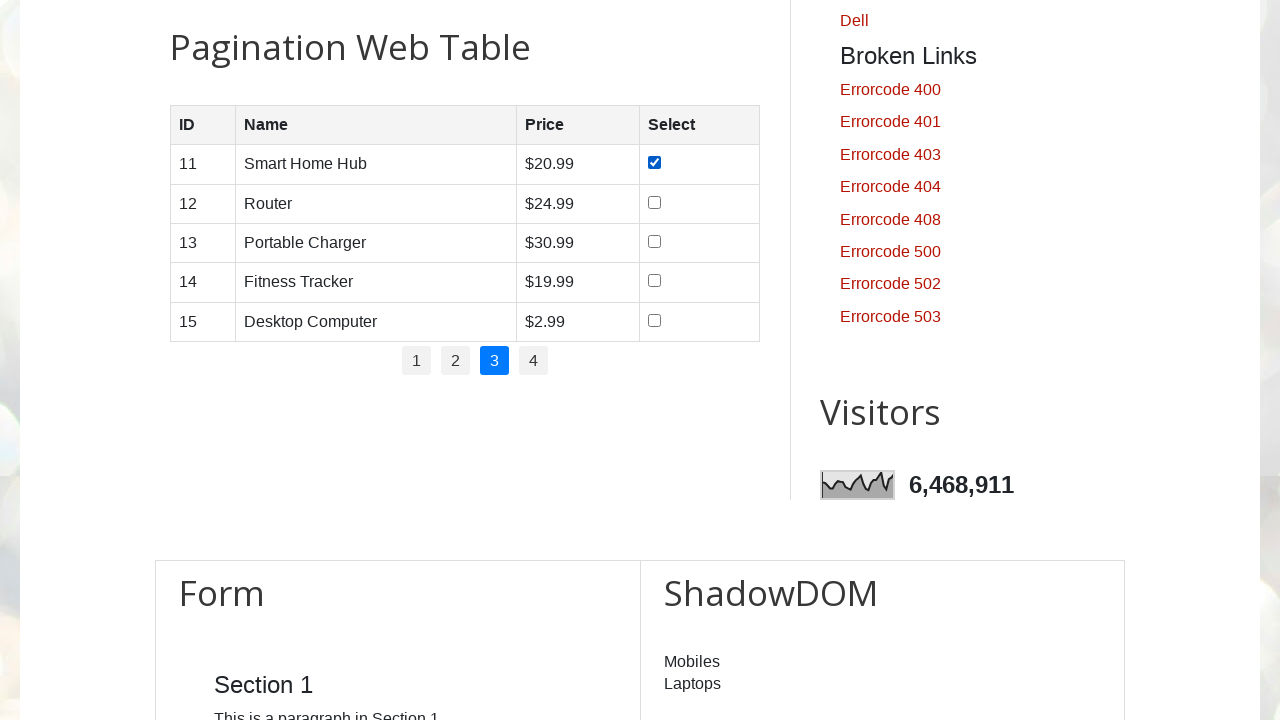

Clicked checkbox in row 2 on page 3 at (655, 202) on //table[@id='productTable']/tbody/tr[2]/td[4]/input
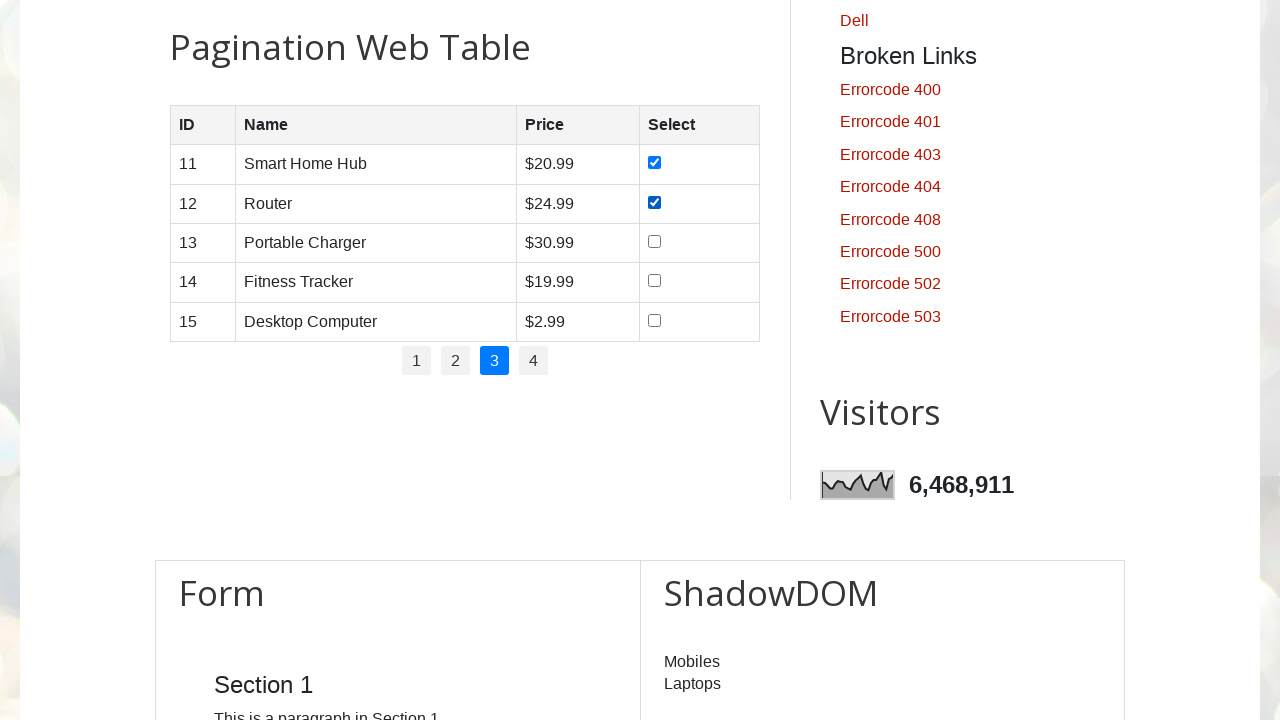

Waited after clicking checkbox in row 2
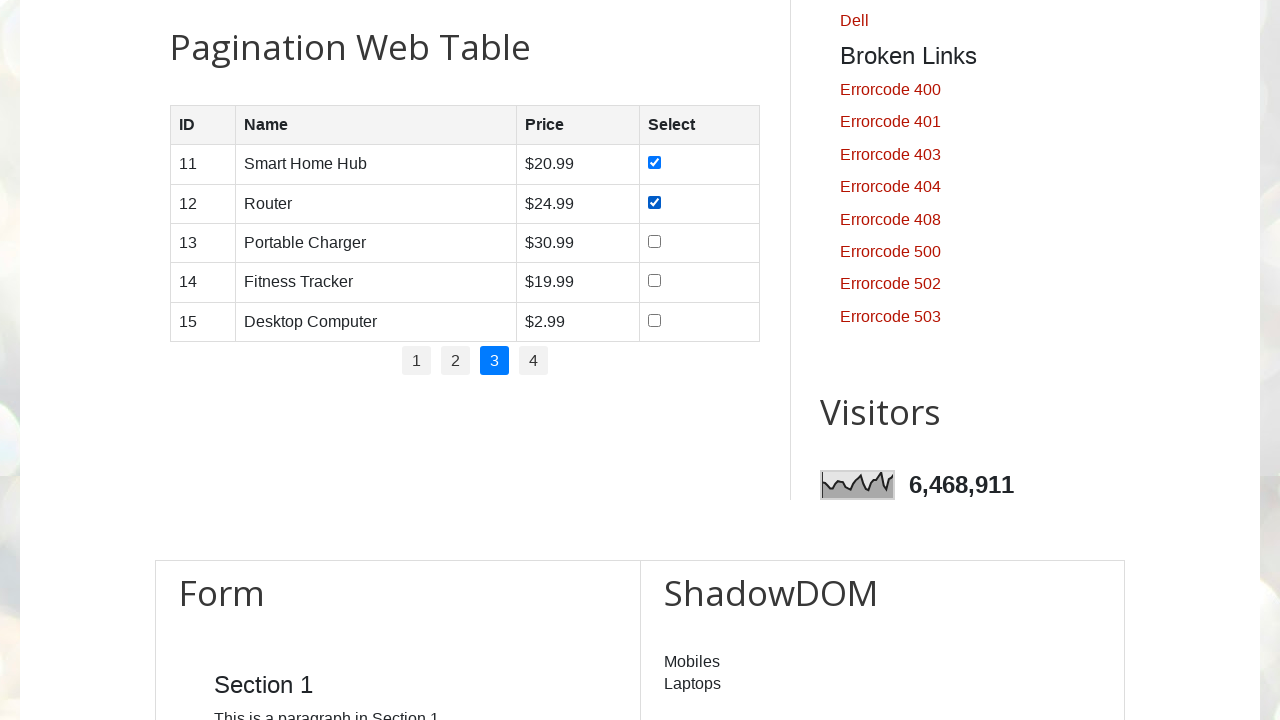

Clicked checkbox in row 3 on page 3 at (655, 241) on //table[@id='productTable']/tbody/tr[3]/td[4]/input
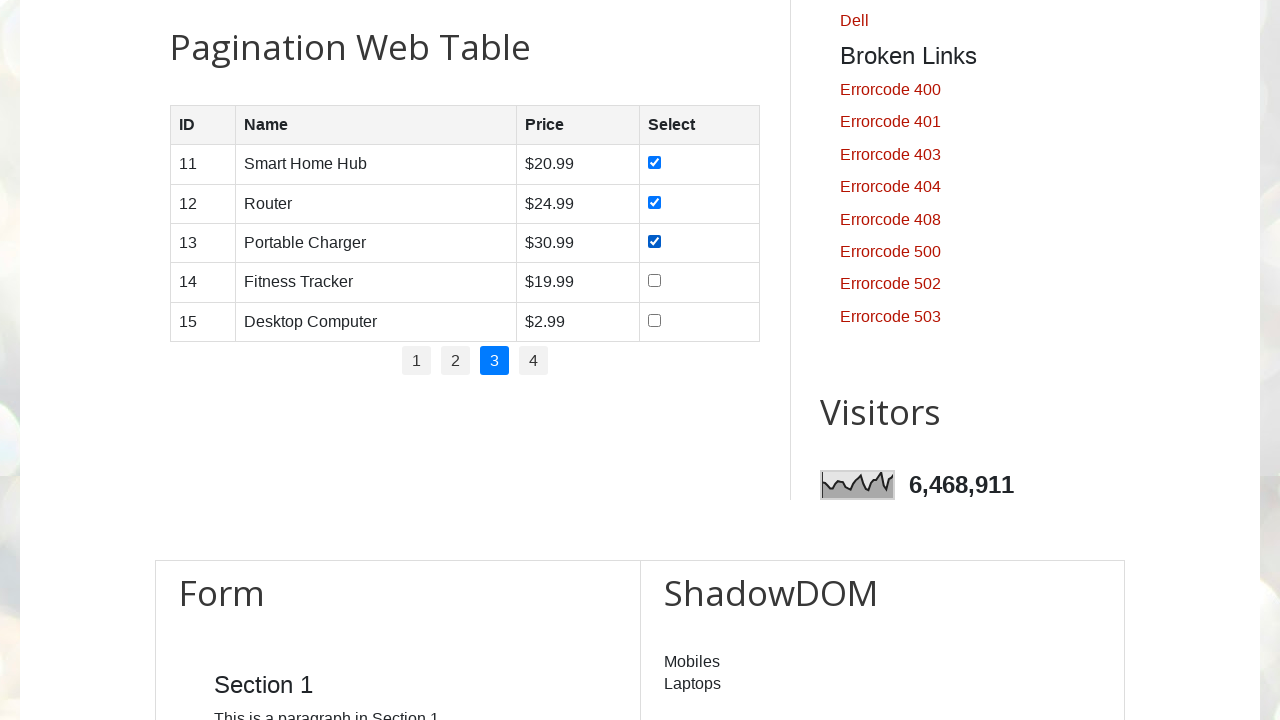

Waited after clicking checkbox in row 3
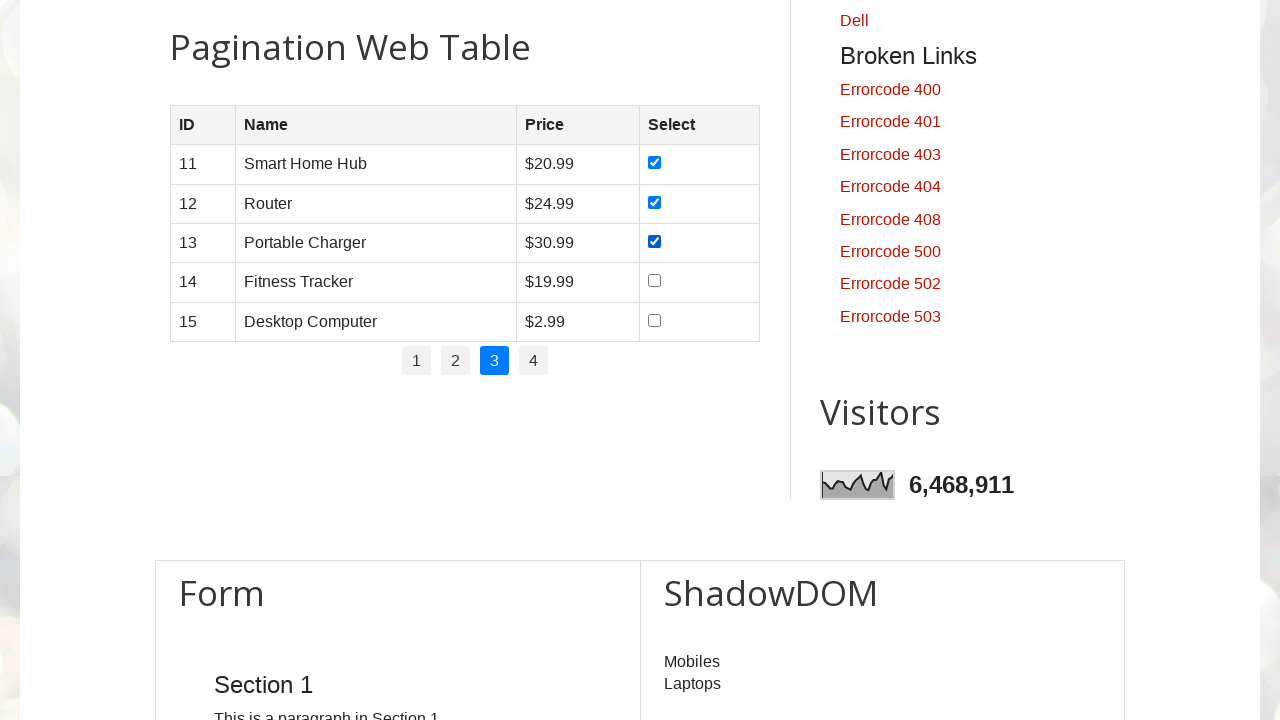

Clicked checkbox in row 4 on page 3 at (655, 281) on //table[@id='productTable']/tbody/tr[4]/td[4]/input
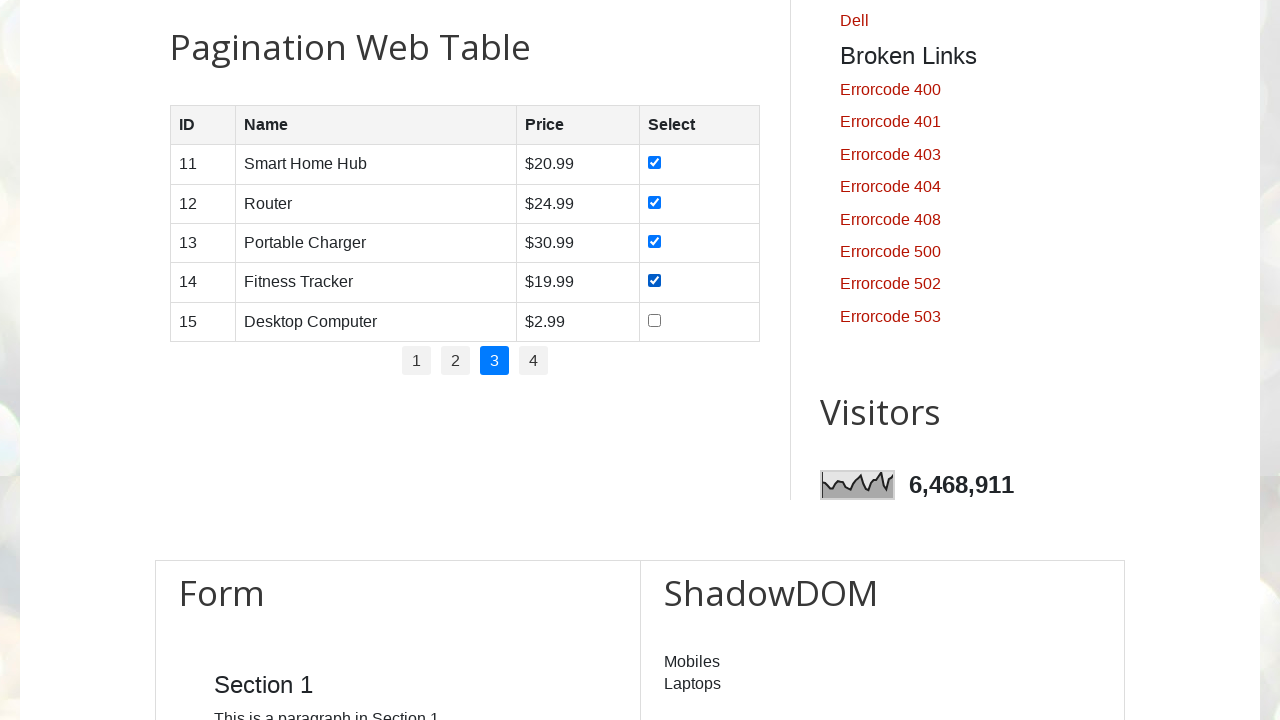

Waited after clicking checkbox in row 4
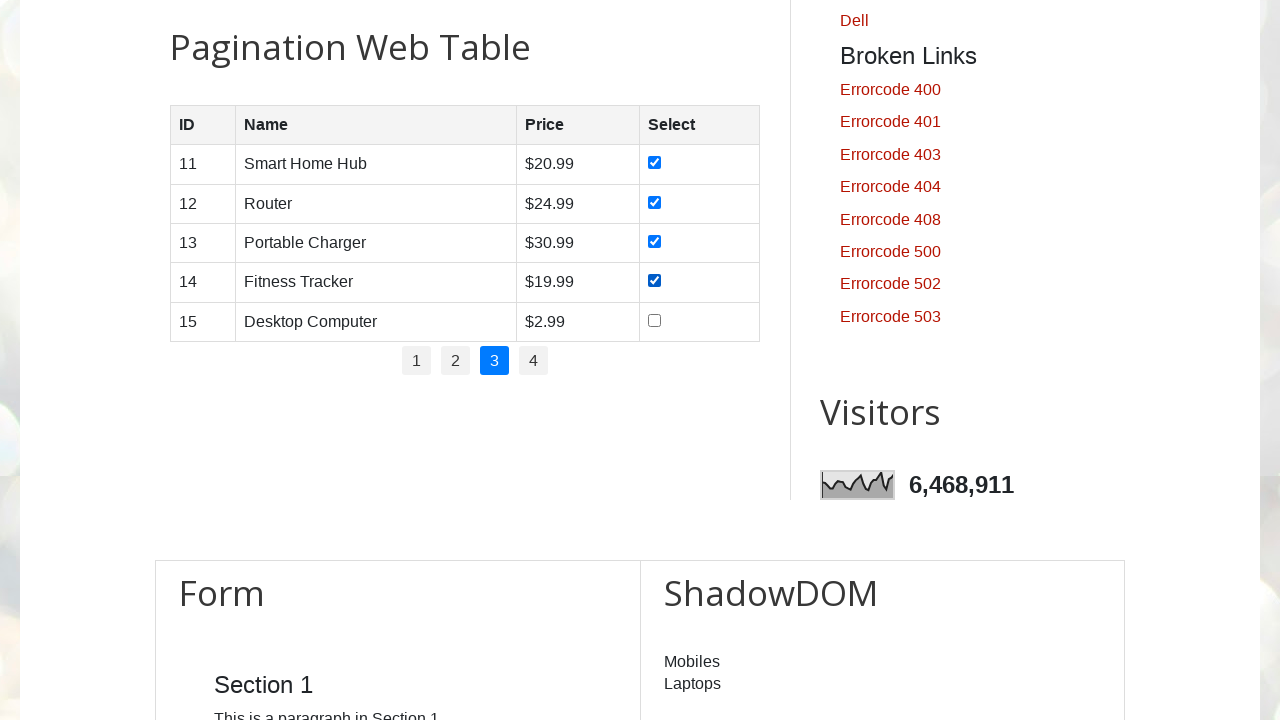

Clicked checkbox in row 5 on page 3 at (655, 320) on //table[@id='productTable']/tbody/tr[5]/td[4]/input
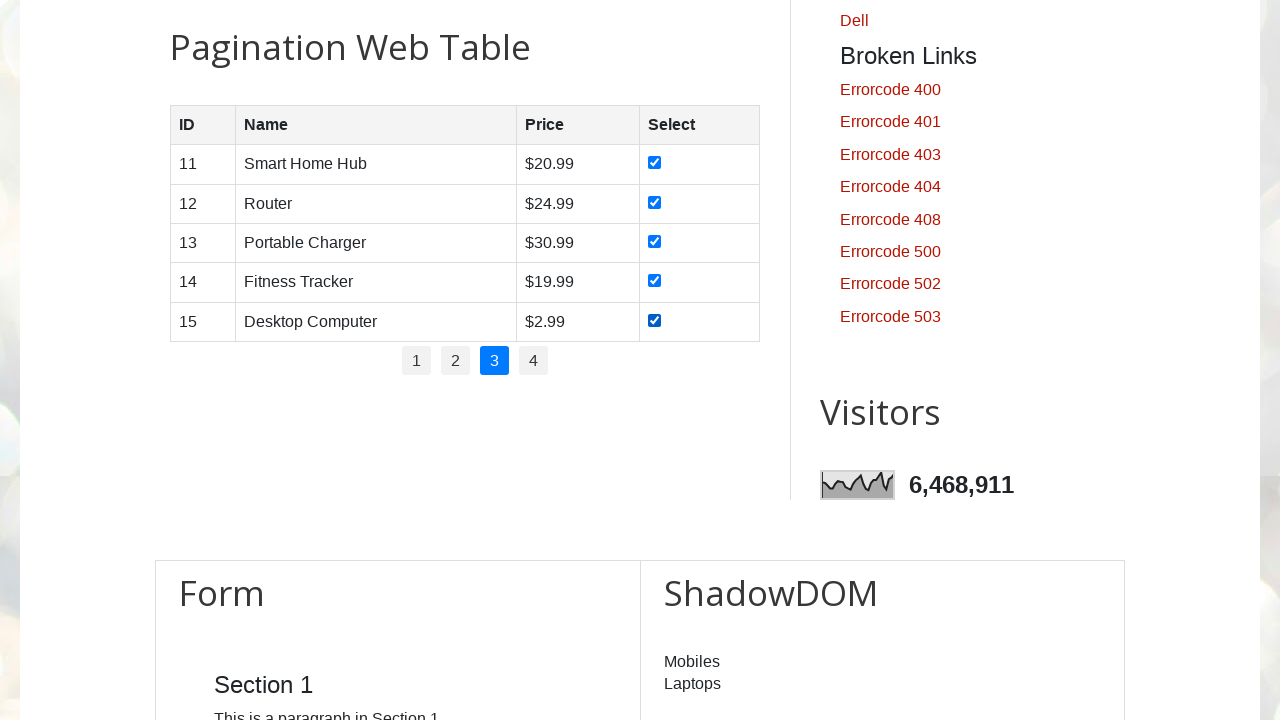

Waited after clicking checkbox in row 5
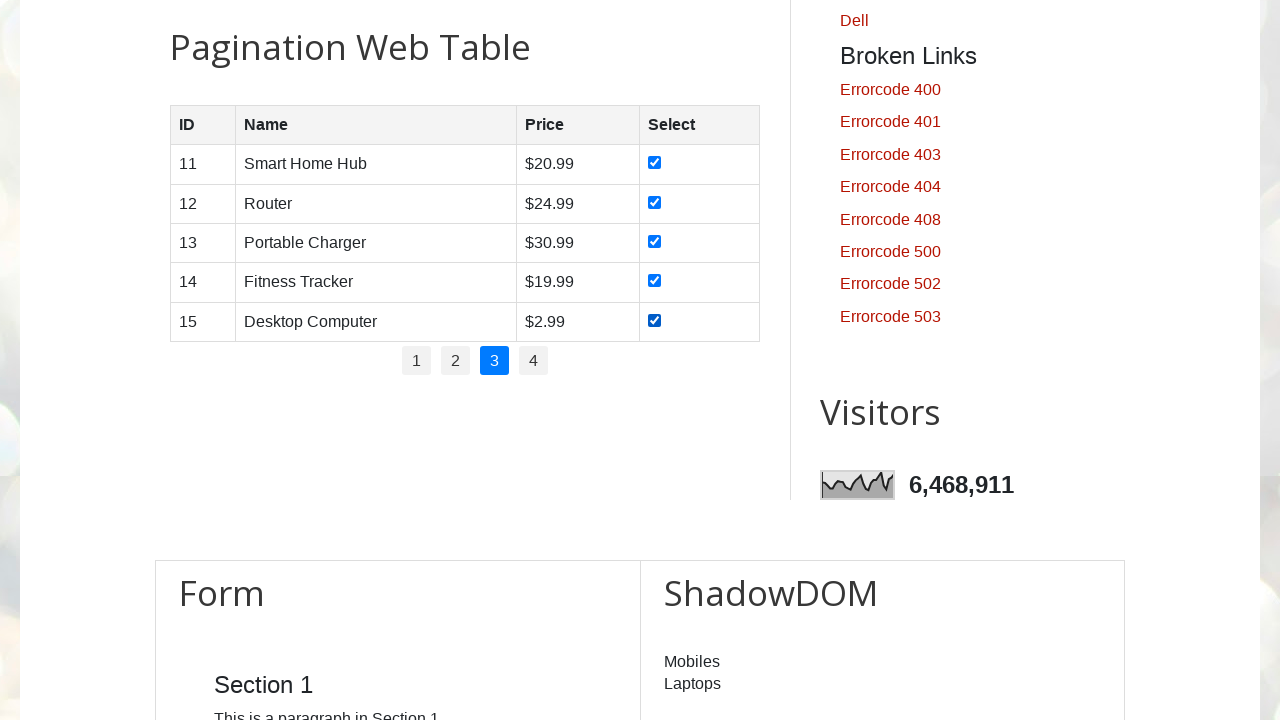

Clicked pagination link for page 4 at (534, 361) on //ul[@id='pagination']/li/a[text()=4]
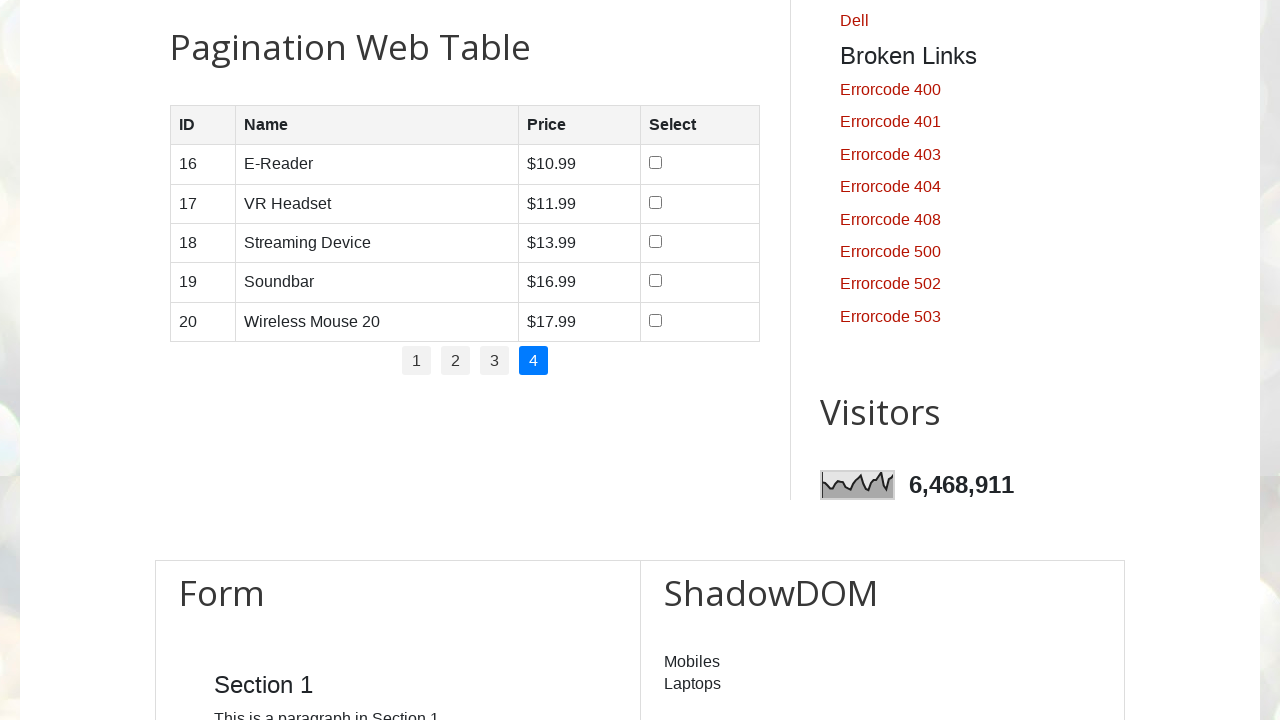

Waited for table to load on page 4
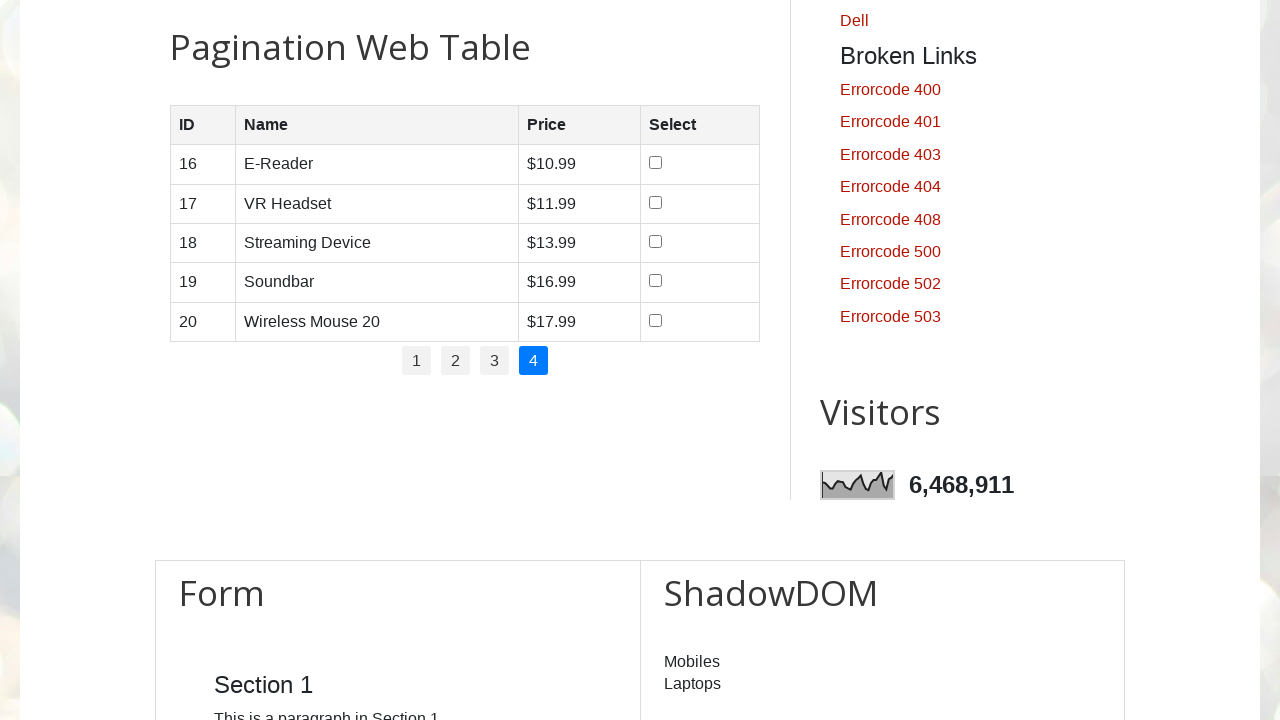

Retrieved 5 rows from product table on page 4
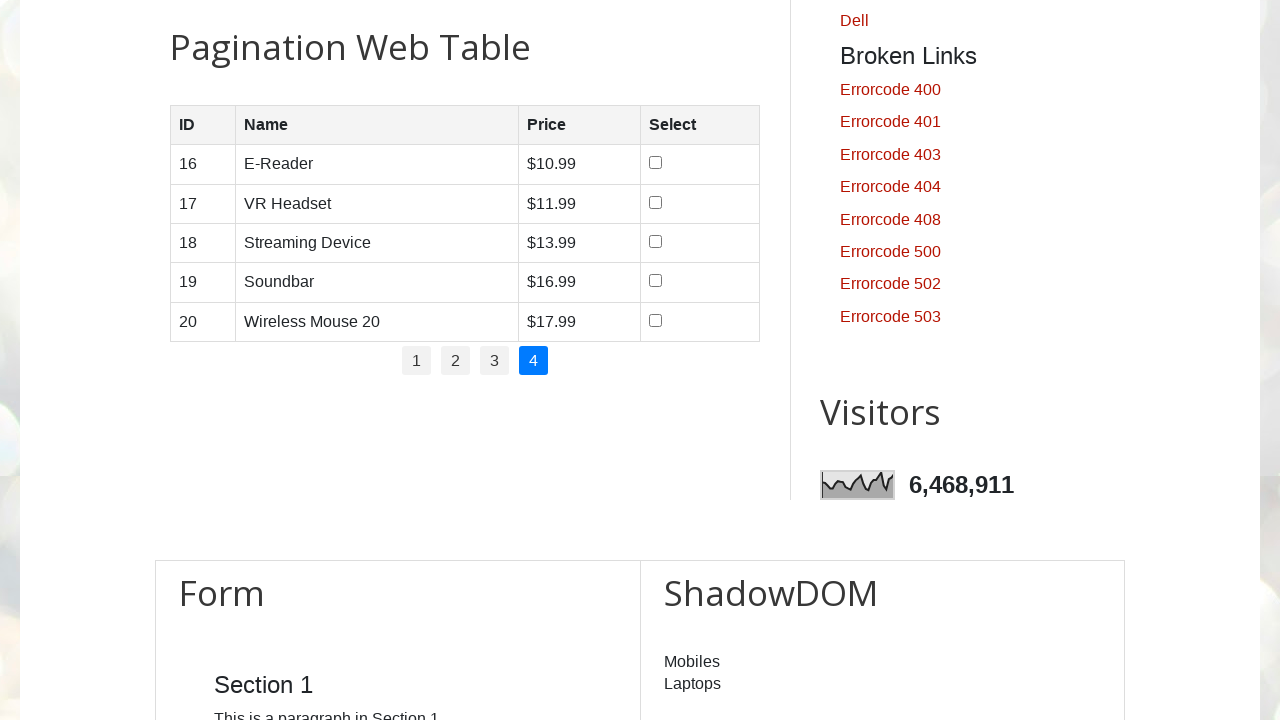

Clicked checkbox in row 1 on page 4 at (656, 163) on //table[@id='productTable']/tbody/tr[1]/td[4]/input
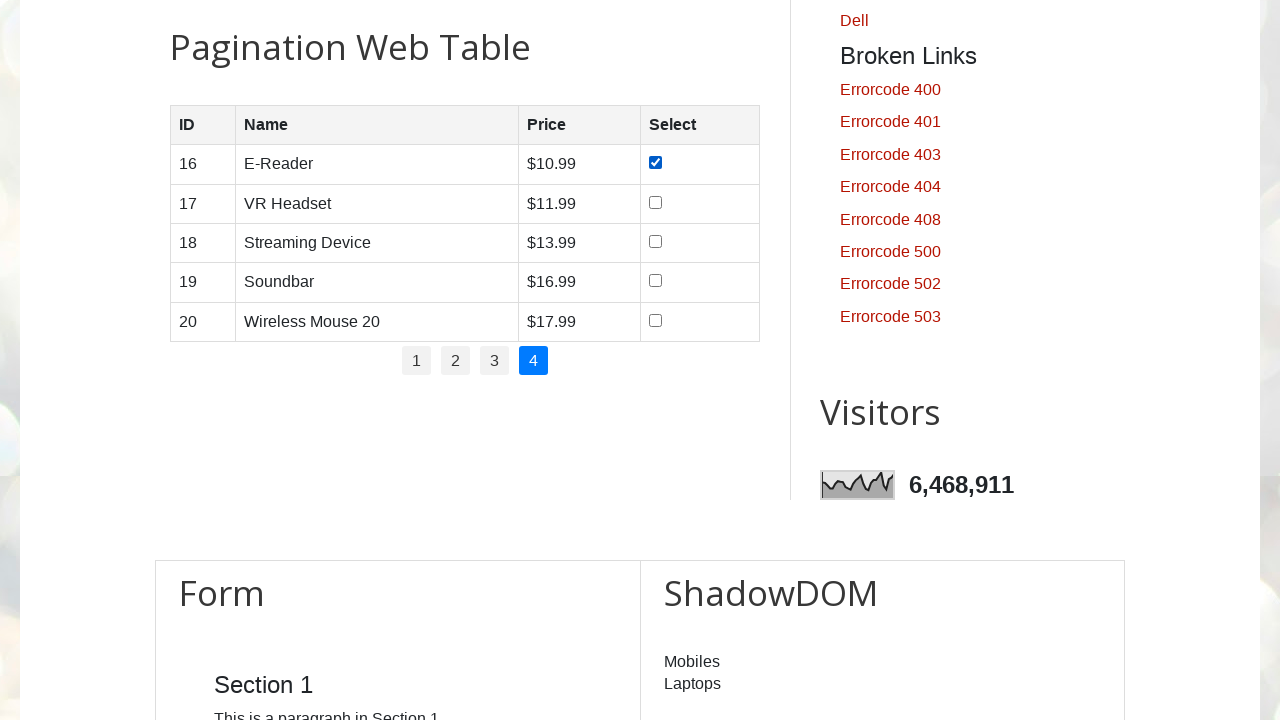

Waited after clicking checkbox in row 1
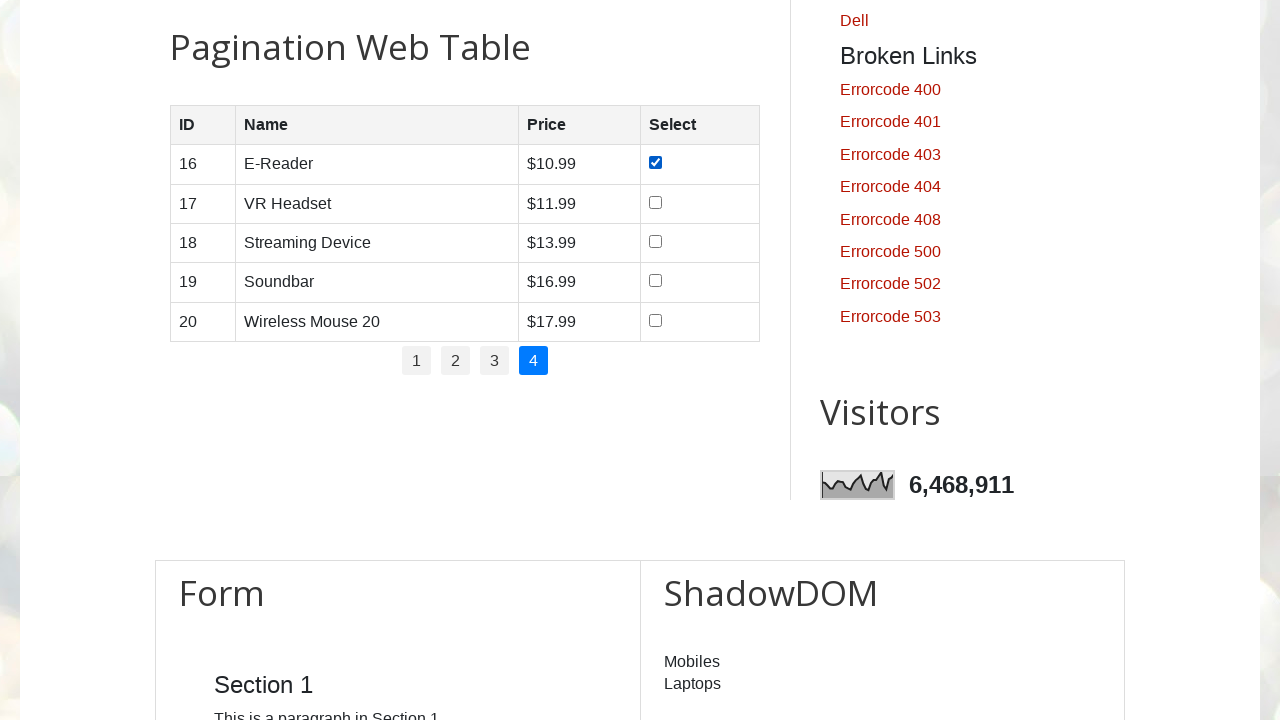

Clicked checkbox in row 2 on page 4 at (656, 202) on //table[@id='productTable']/tbody/tr[2]/td[4]/input
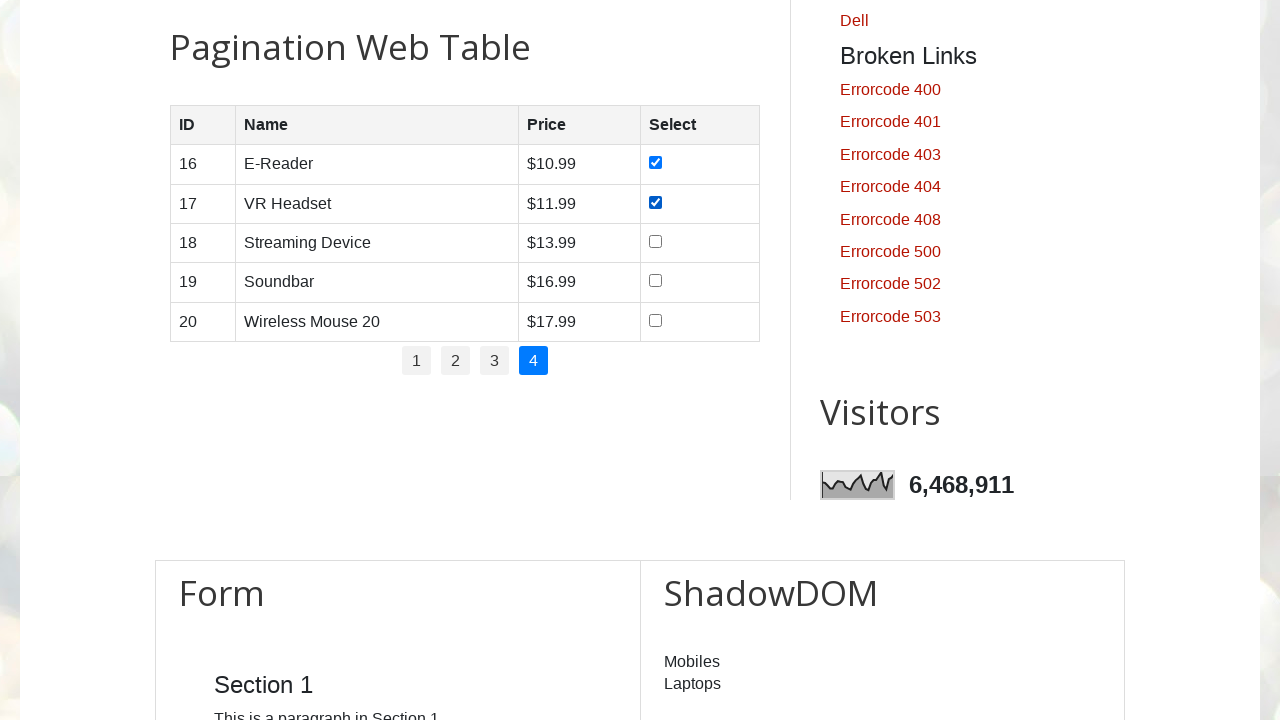

Waited after clicking checkbox in row 2
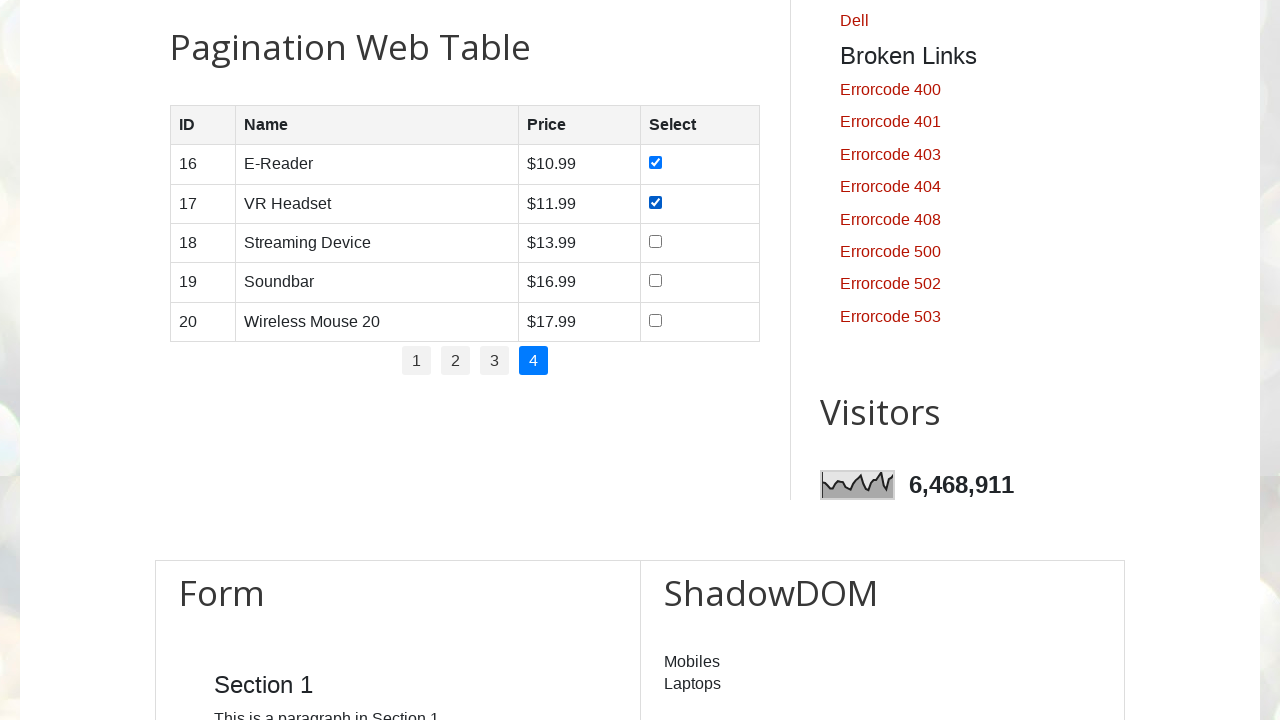

Clicked checkbox in row 3 on page 4 at (656, 241) on //table[@id='productTable']/tbody/tr[3]/td[4]/input
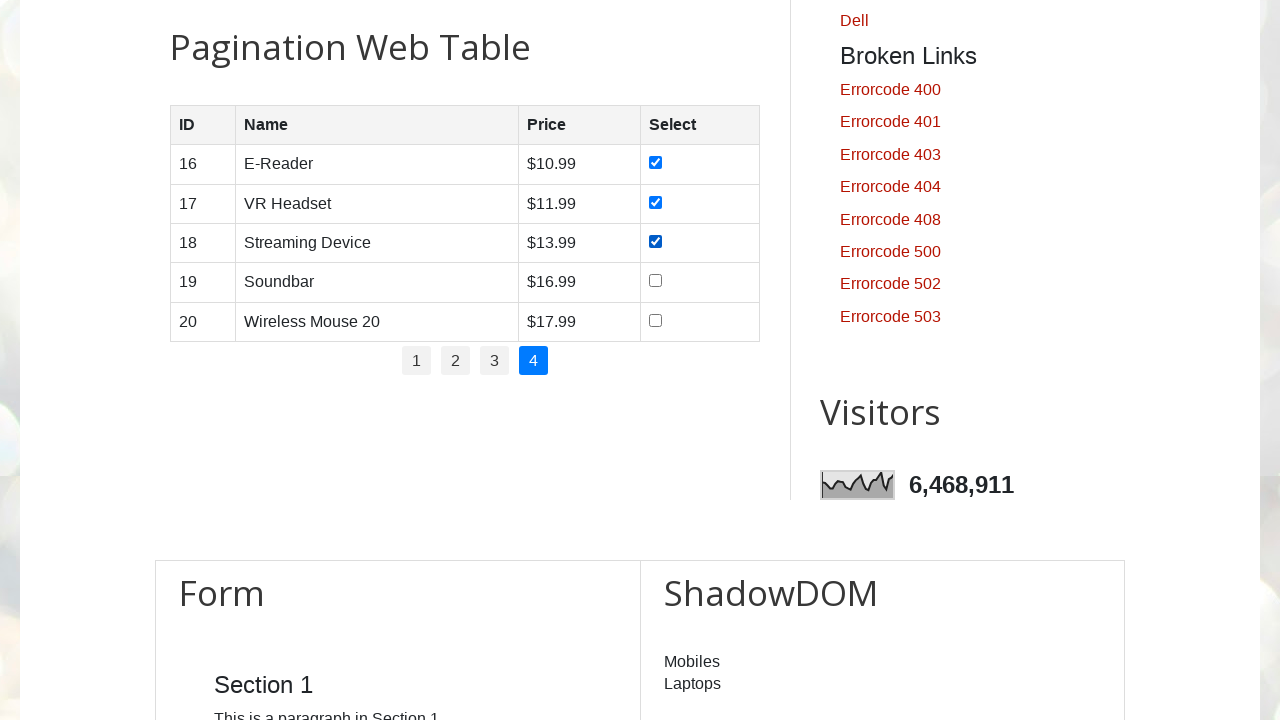

Waited after clicking checkbox in row 3
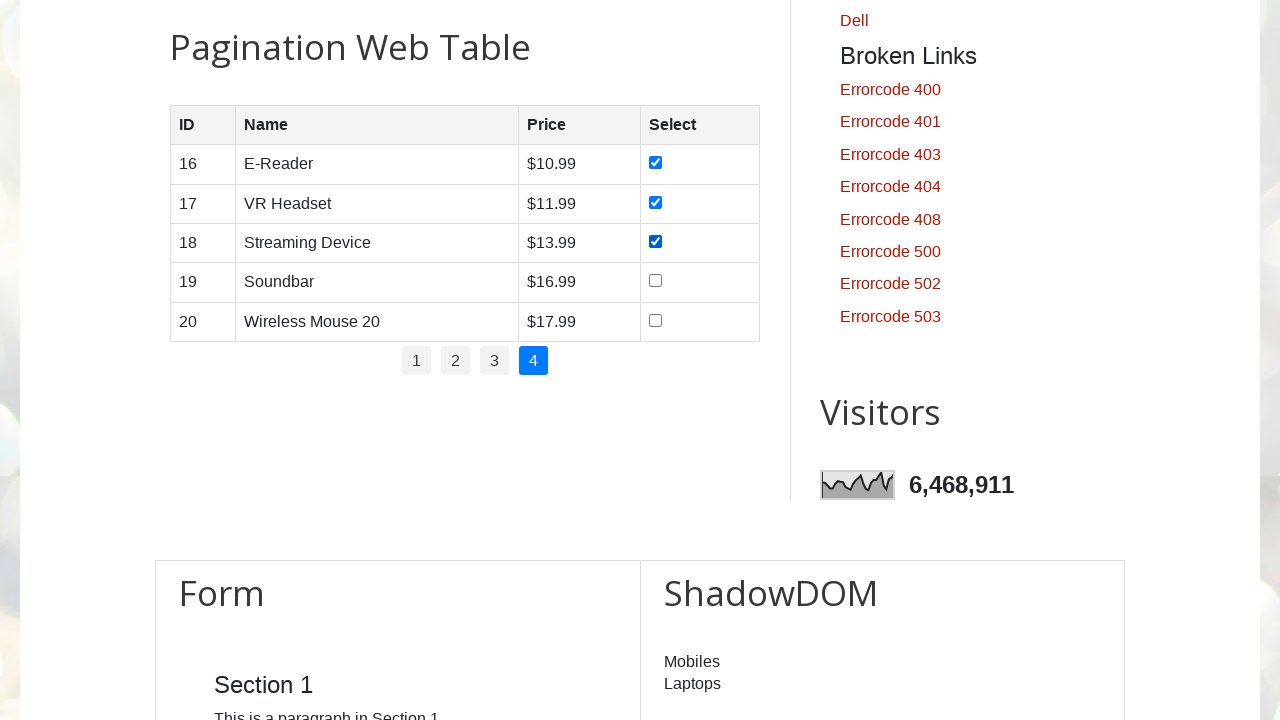

Clicked checkbox in row 4 on page 4 at (656, 281) on //table[@id='productTable']/tbody/tr[4]/td[4]/input
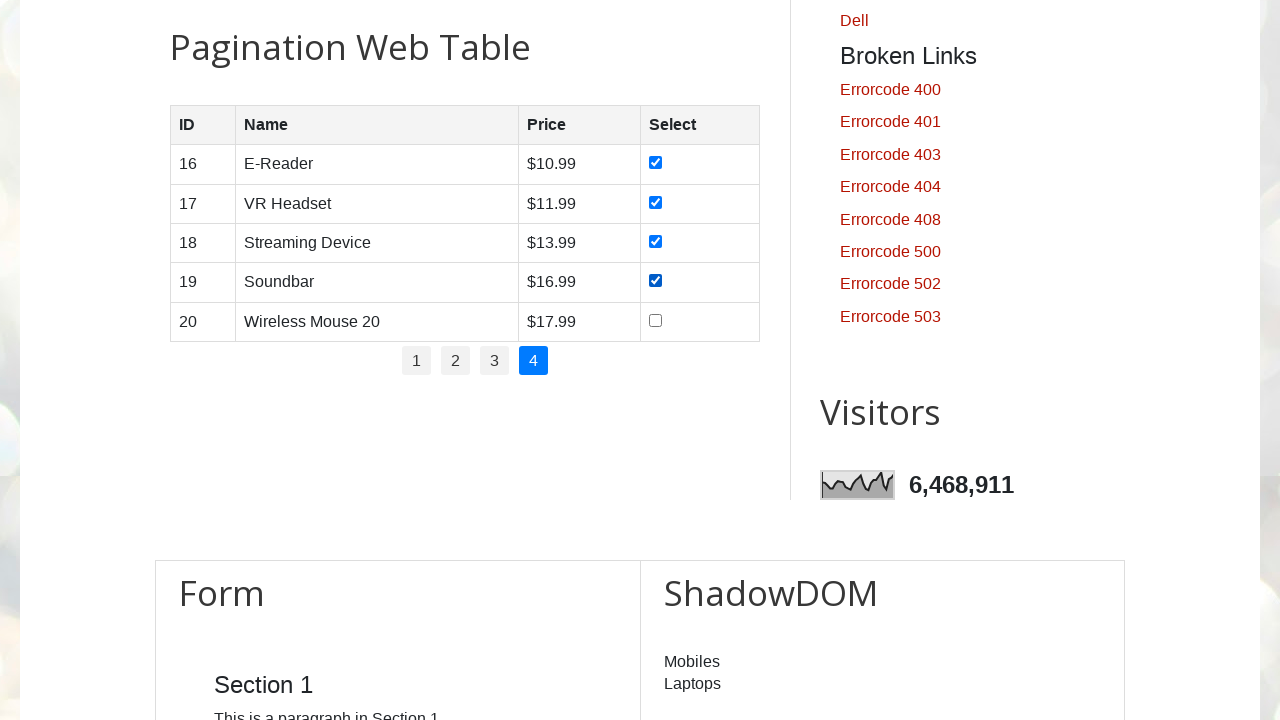

Waited after clicking checkbox in row 4
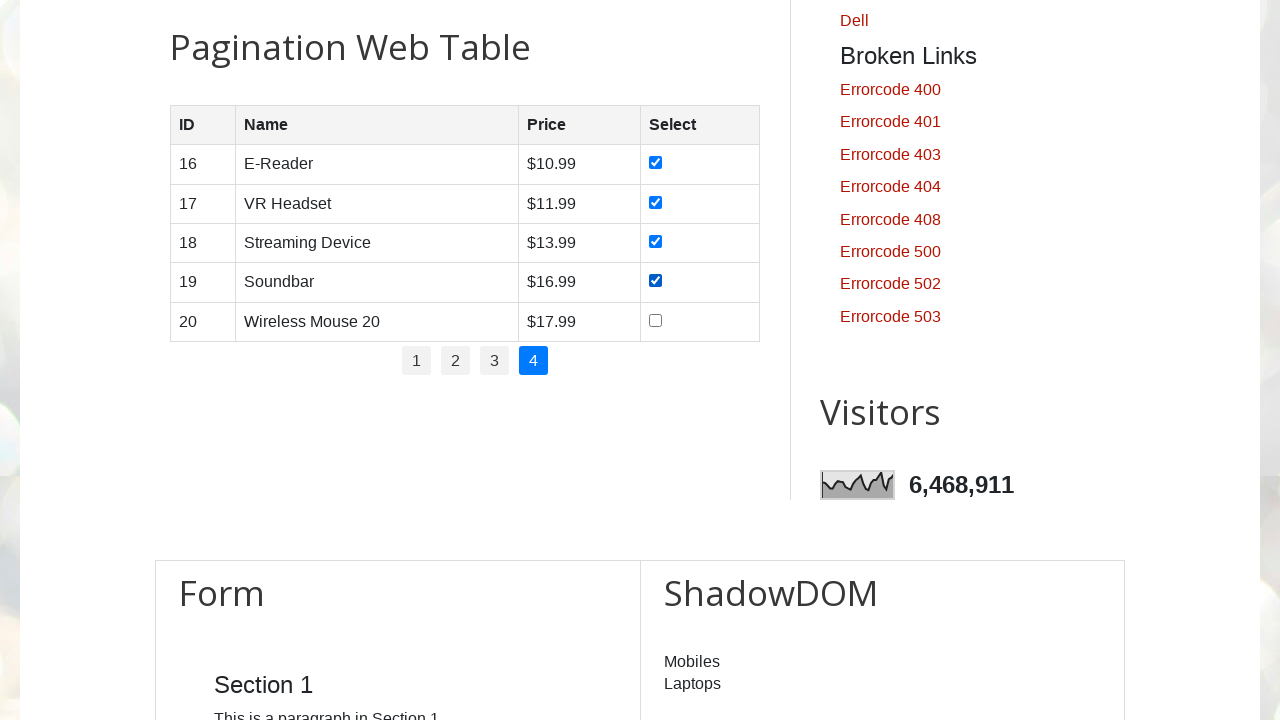

Clicked checkbox in row 5 on page 4 at (656, 320) on //table[@id='productTable']/tbody/tr[5]/td[4]/input
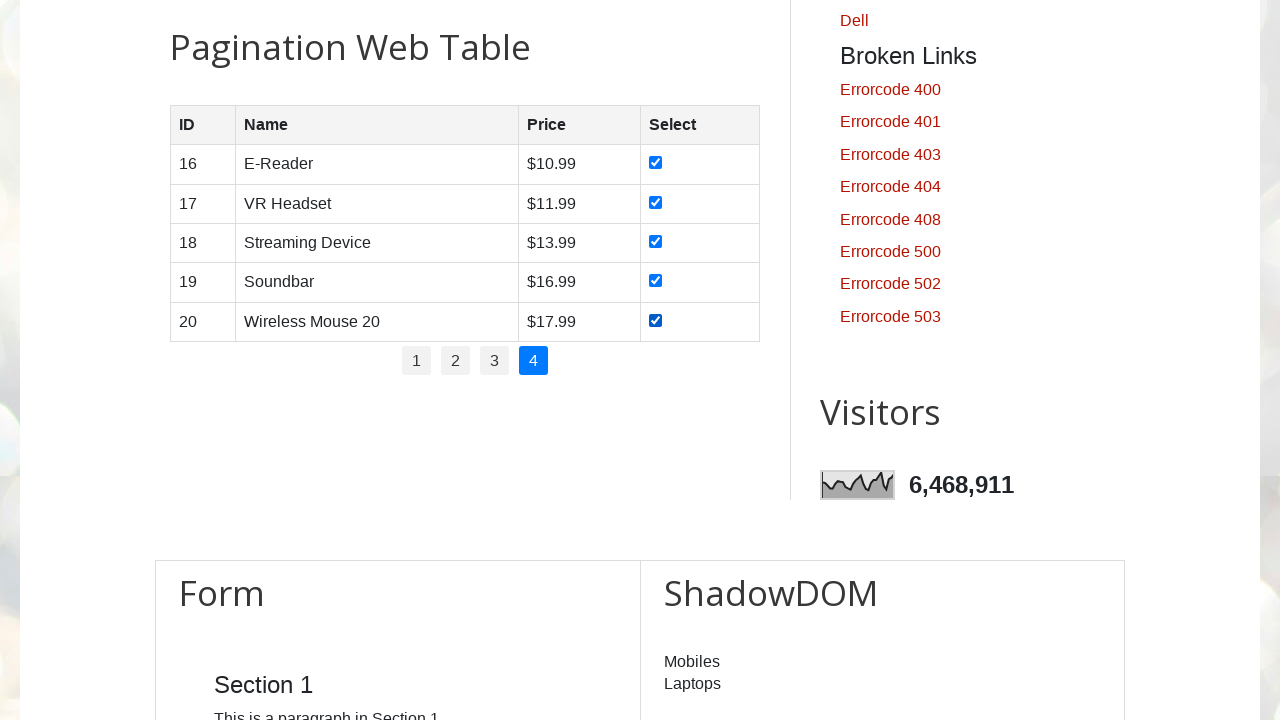

Waited after clicking checkbox in row 5
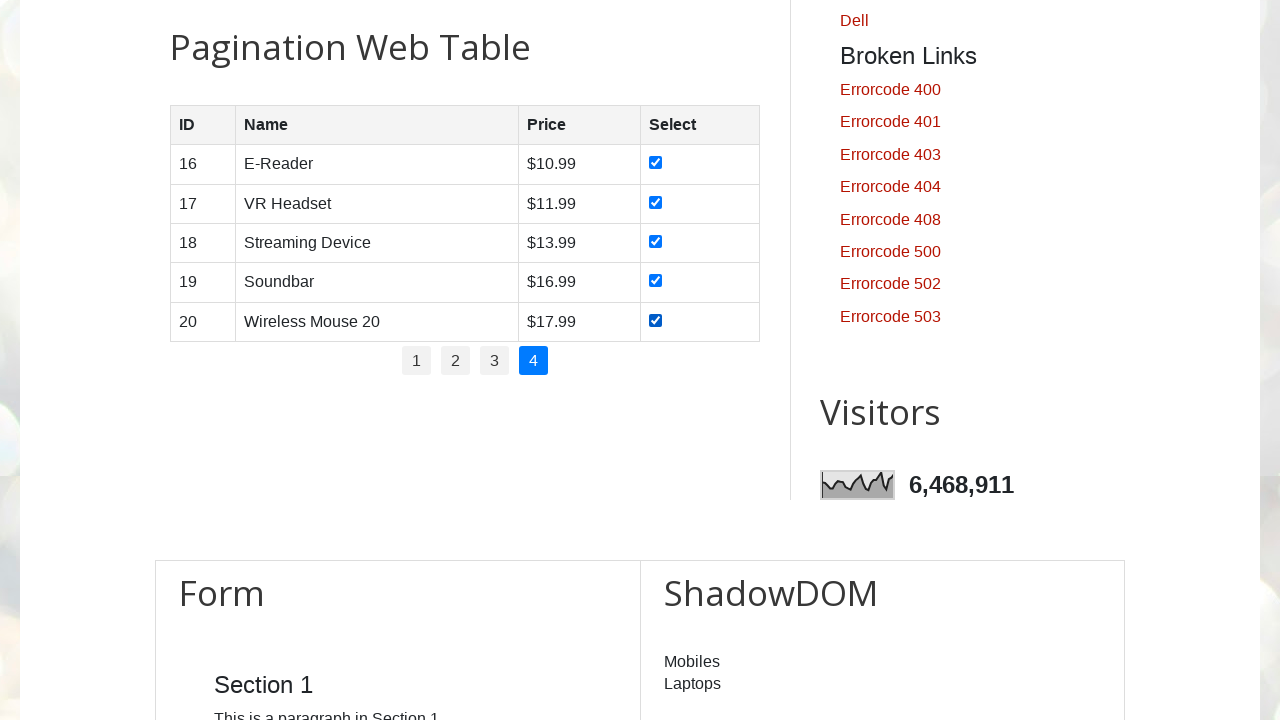

Final wait completed after all pagination and checkbox interactions
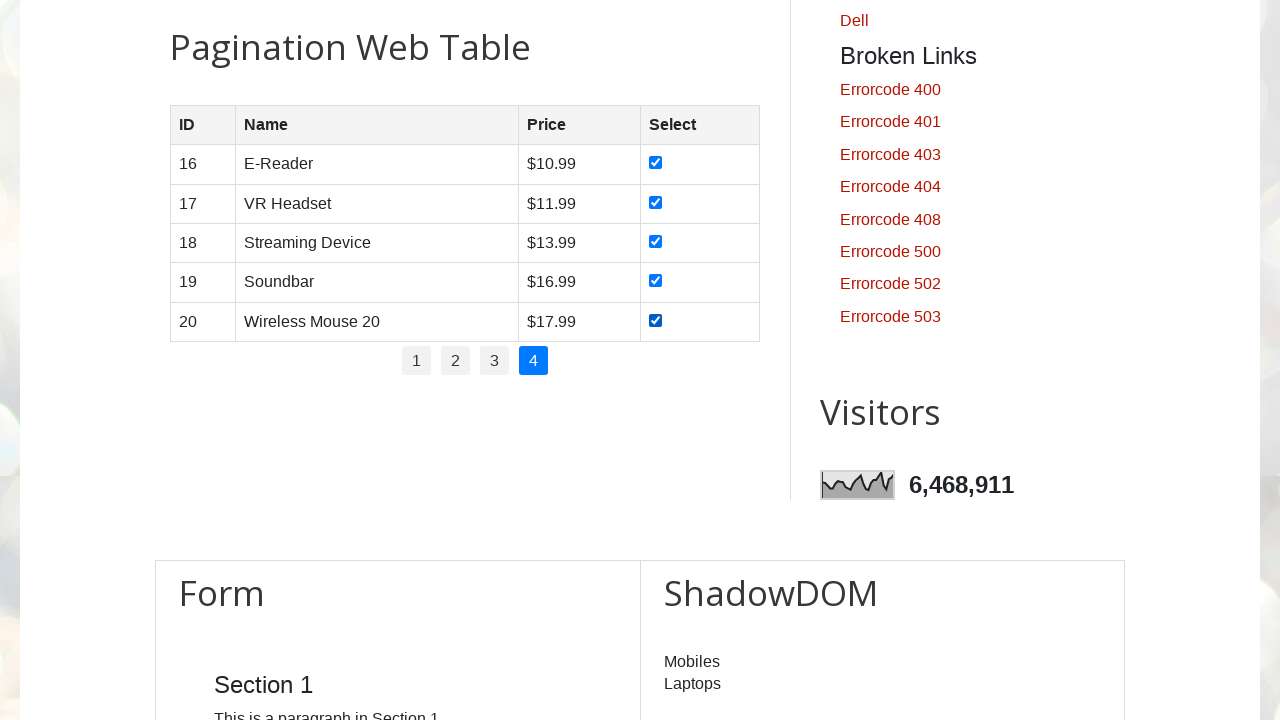

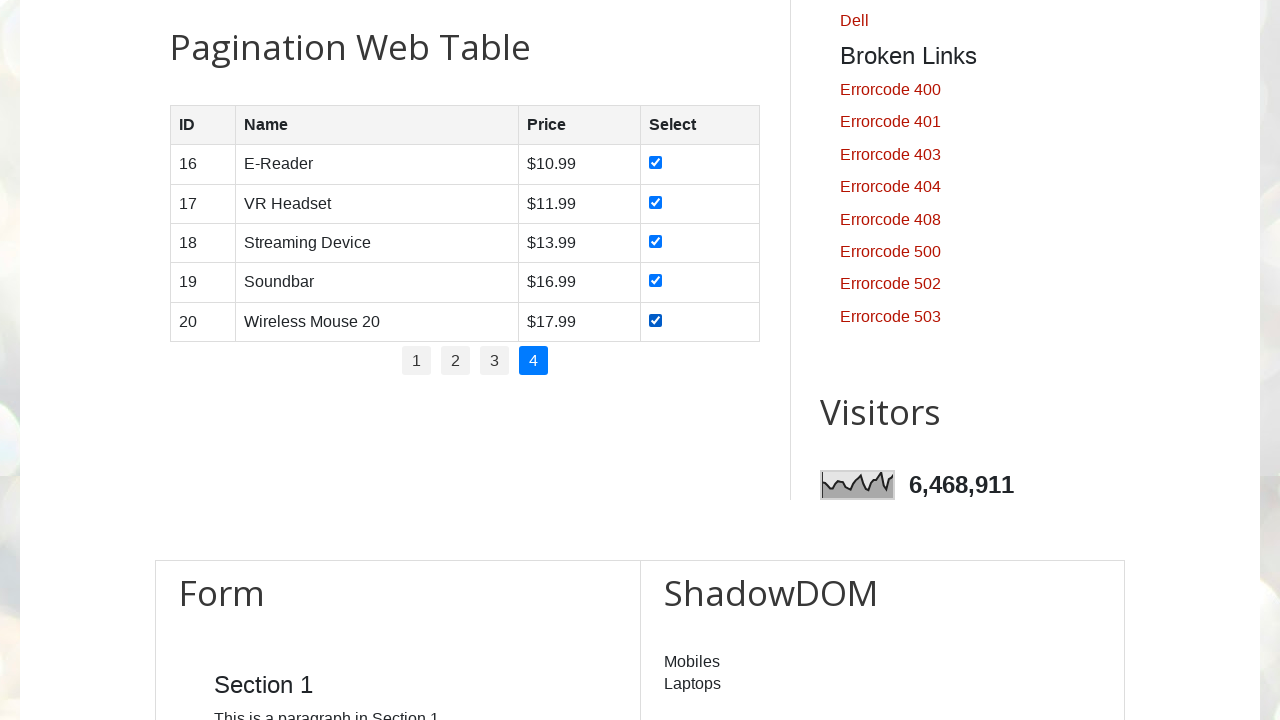